Tests navigation on jQuery UI website by scrolling down the page multiple times and clicking on various navigation links in the sidebar to explore different UI component demos.

Starting URL: http://jqueryui.com

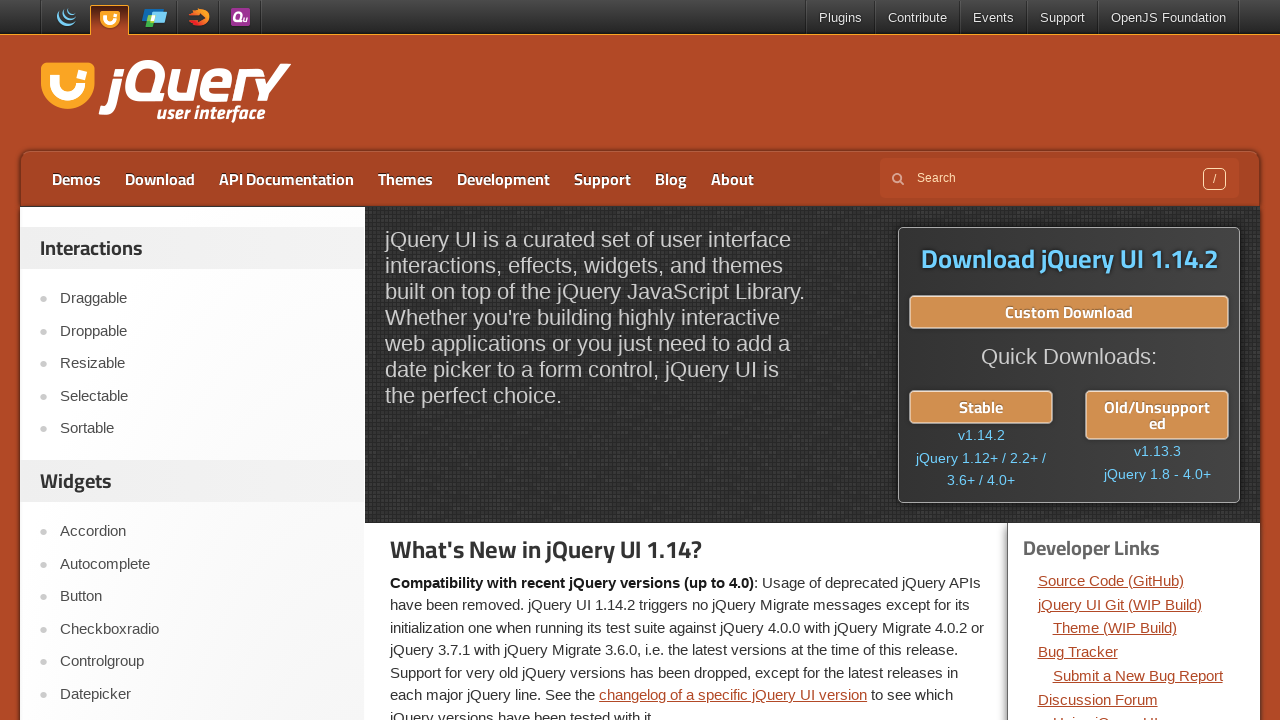

Scrolled down 200px on the jQuery UI homepage
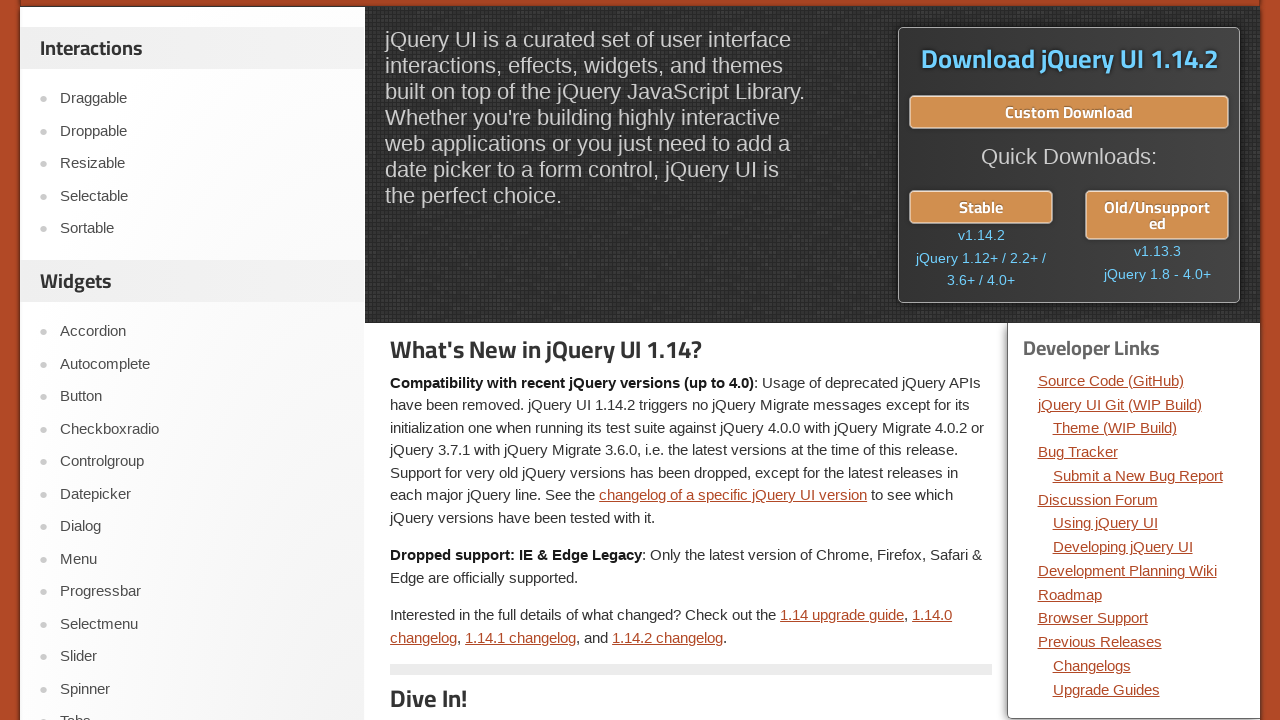

Waited for page scroll animation
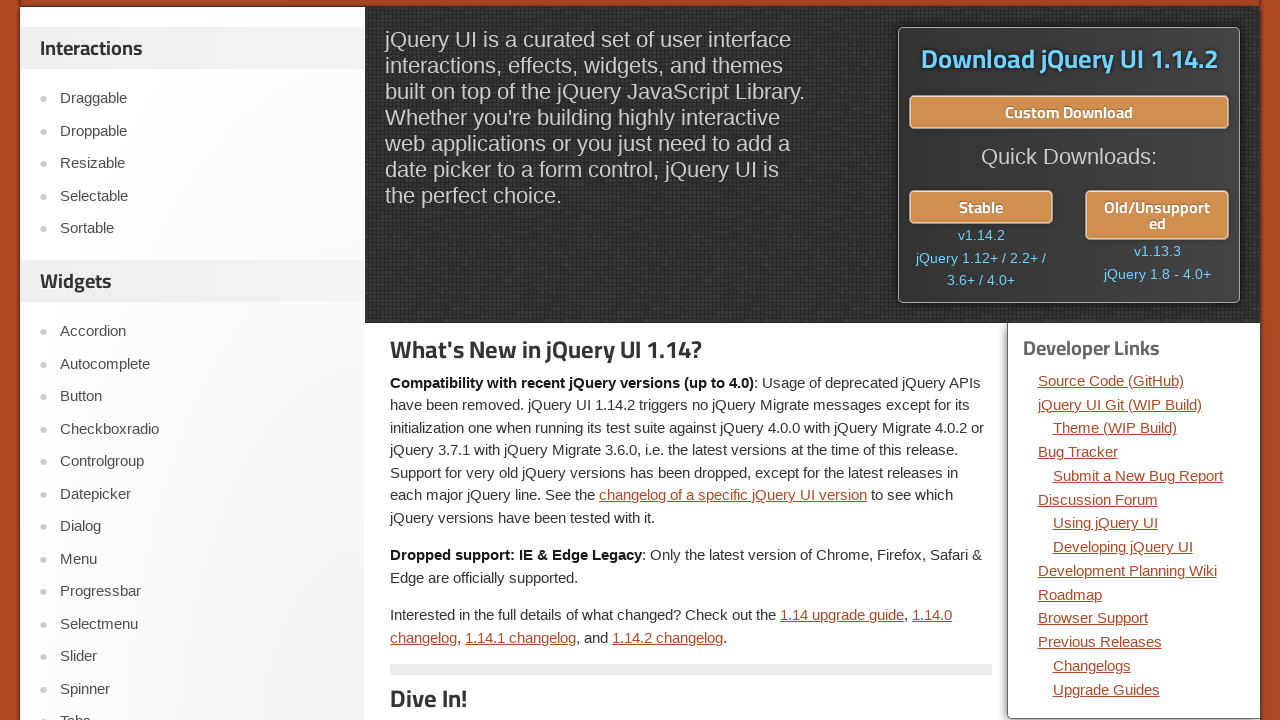

Scrolled down 200px on the jQuery UI homepage
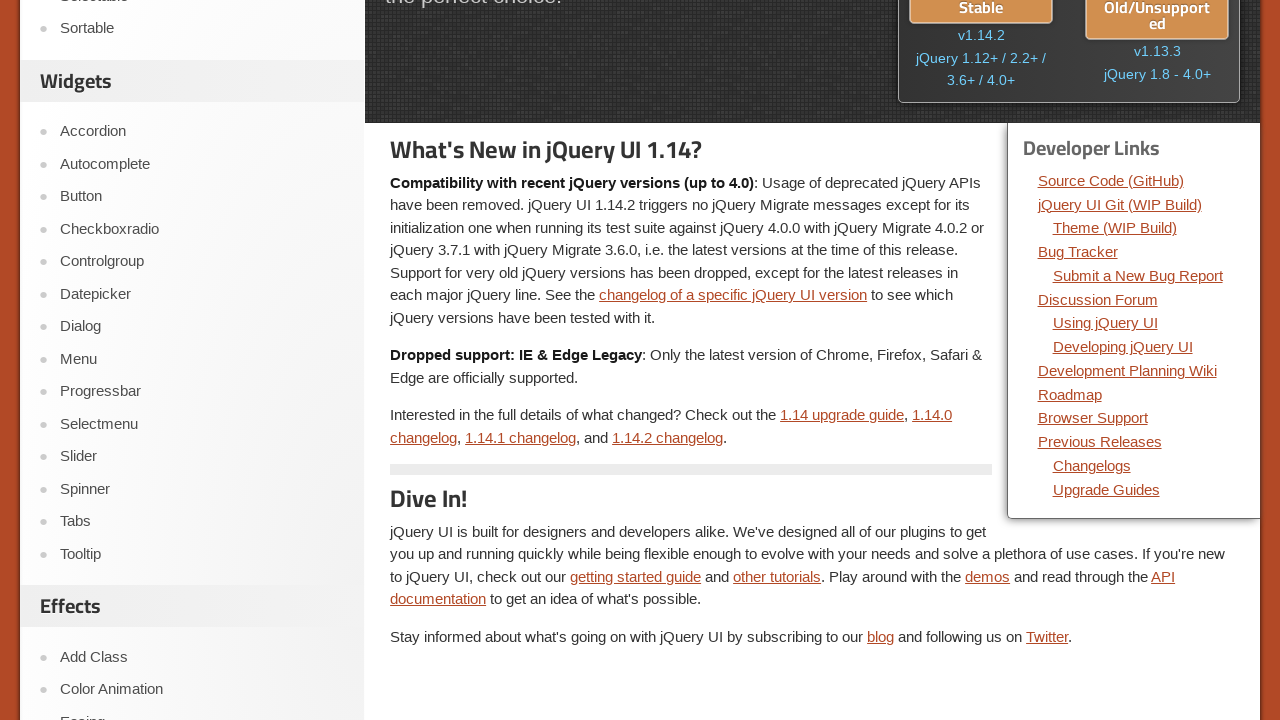

Waited for page scroll animation
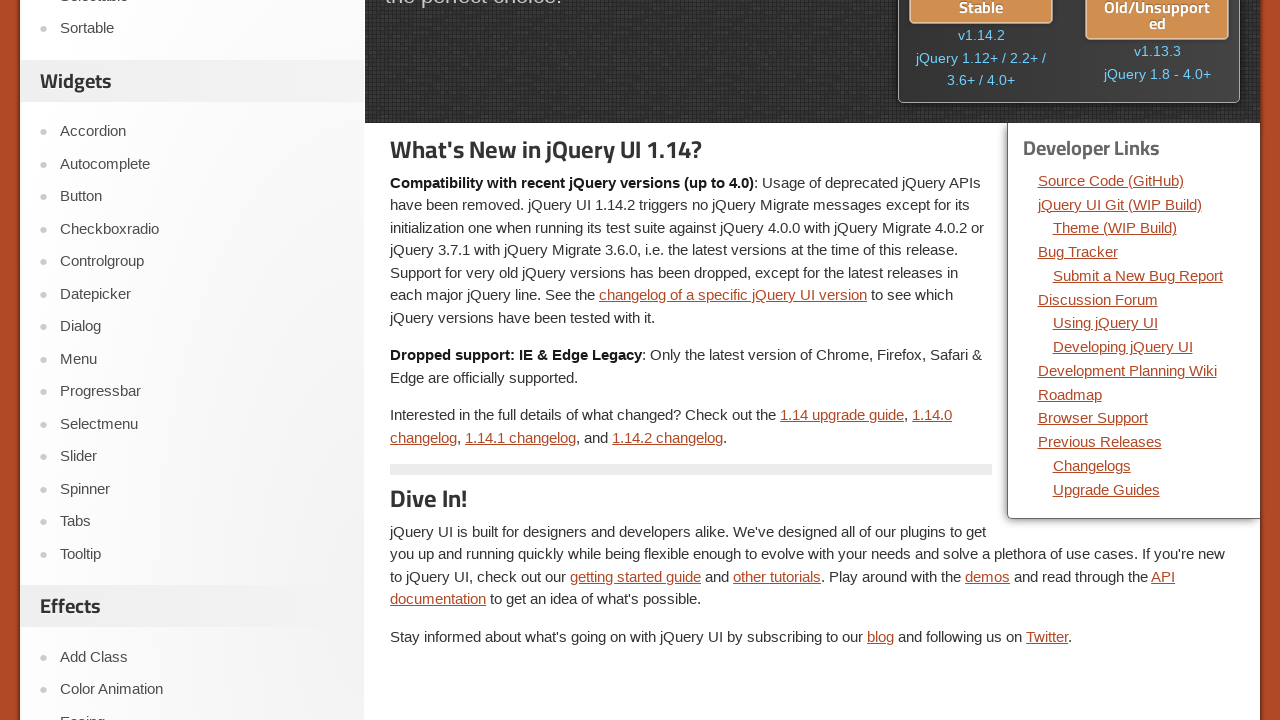

Scrolled down 200px on the jQuery UI homepage
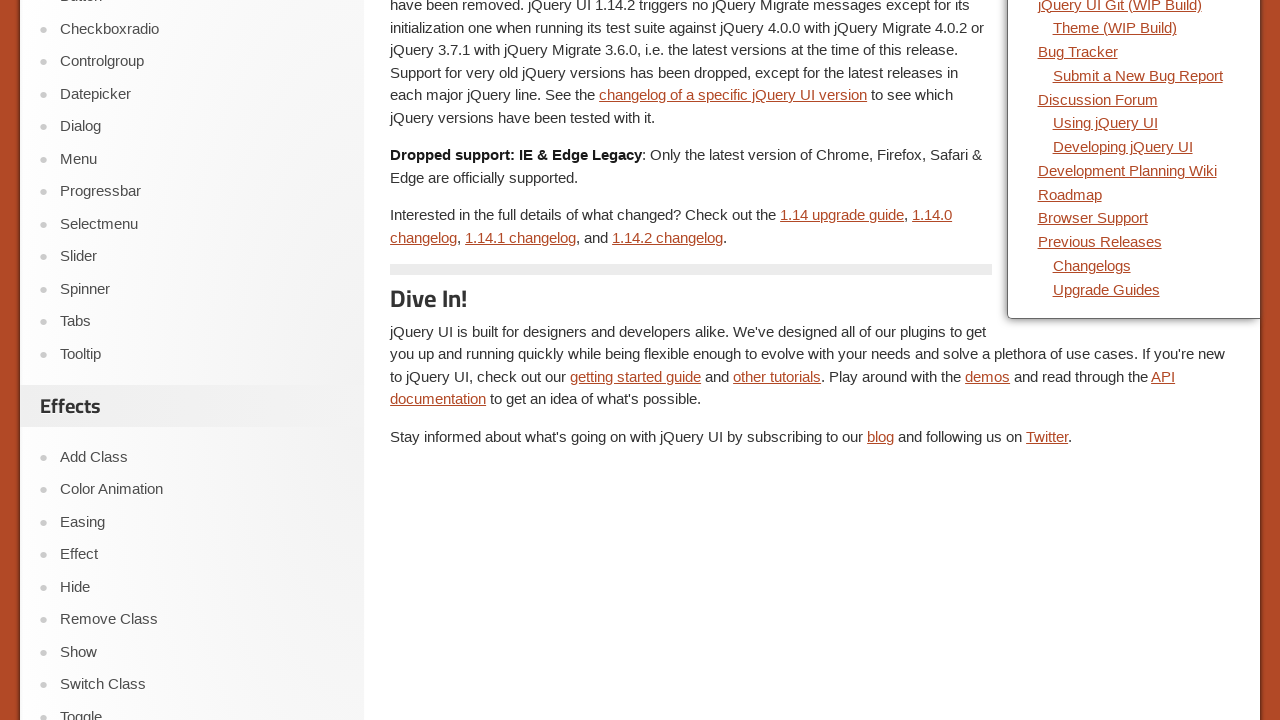

Waited for page scroll animation
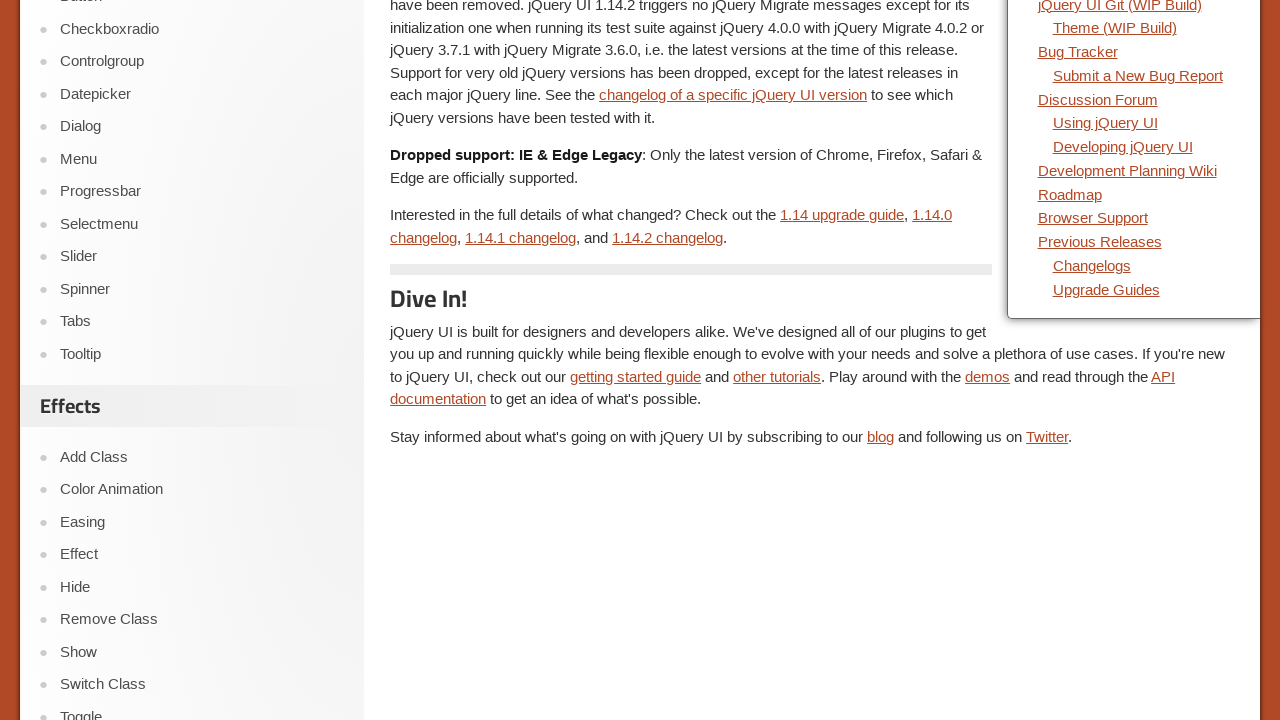

Scrolled down 200px on the jQuery UI homepage
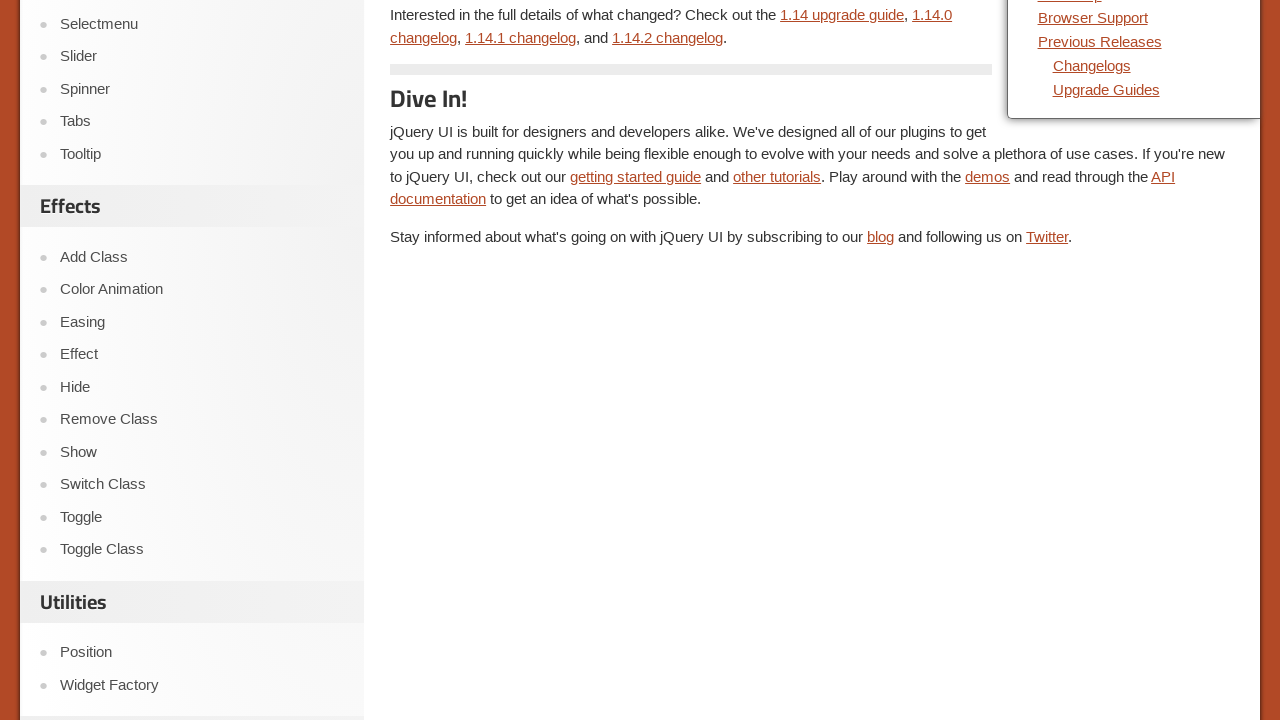

Waited for page scroll animation
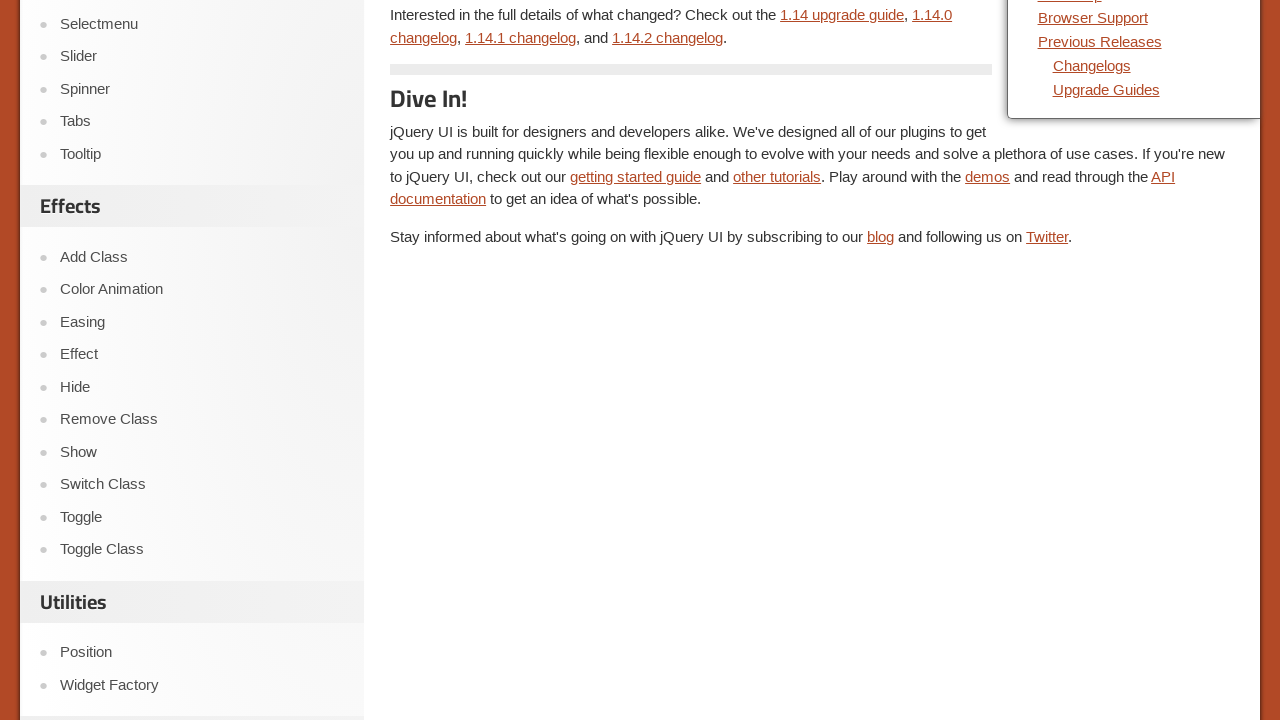

Scrolled down 200px on the jQuery UI homepage
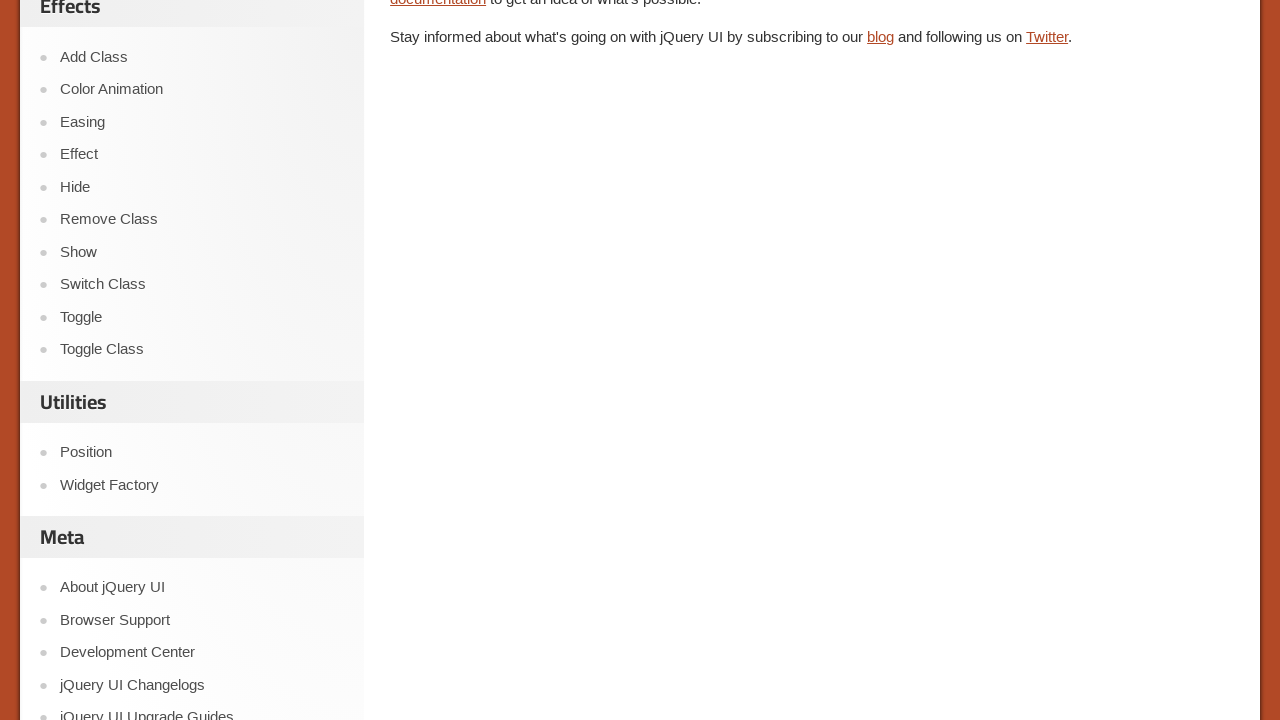

Waited for page scroll animation
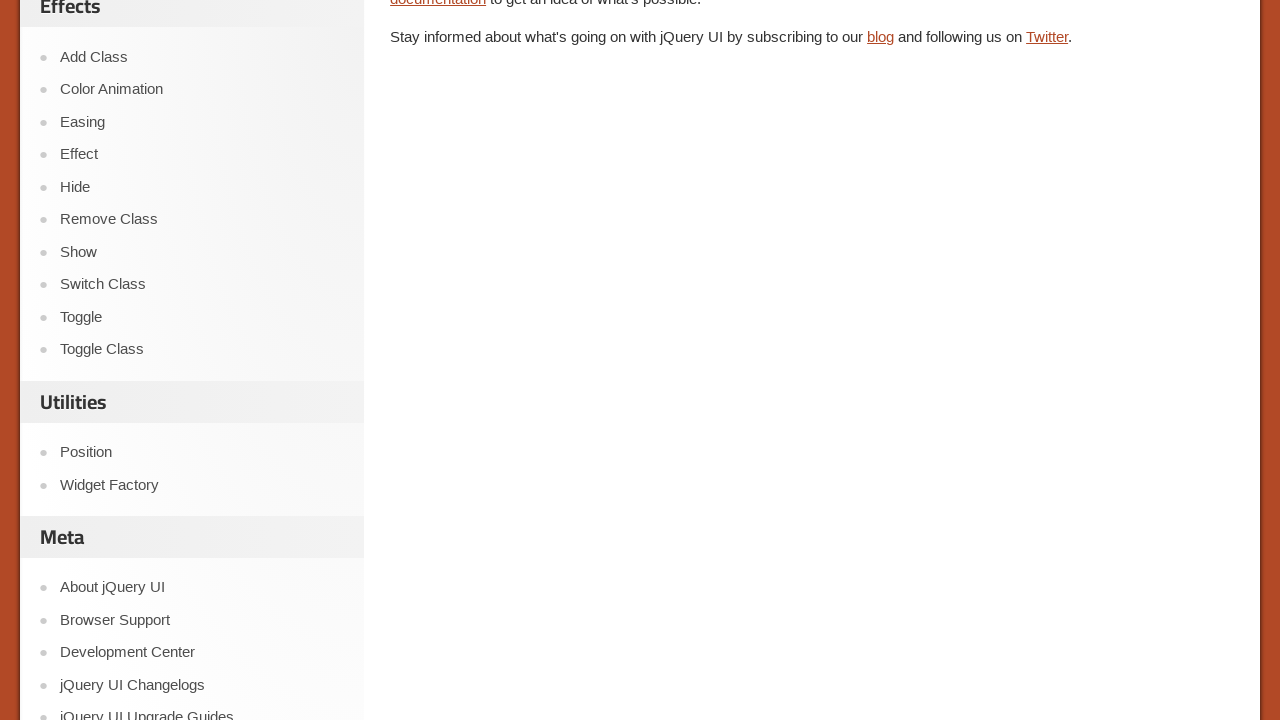

Scrolled down 200px on the jQuery UI homepage
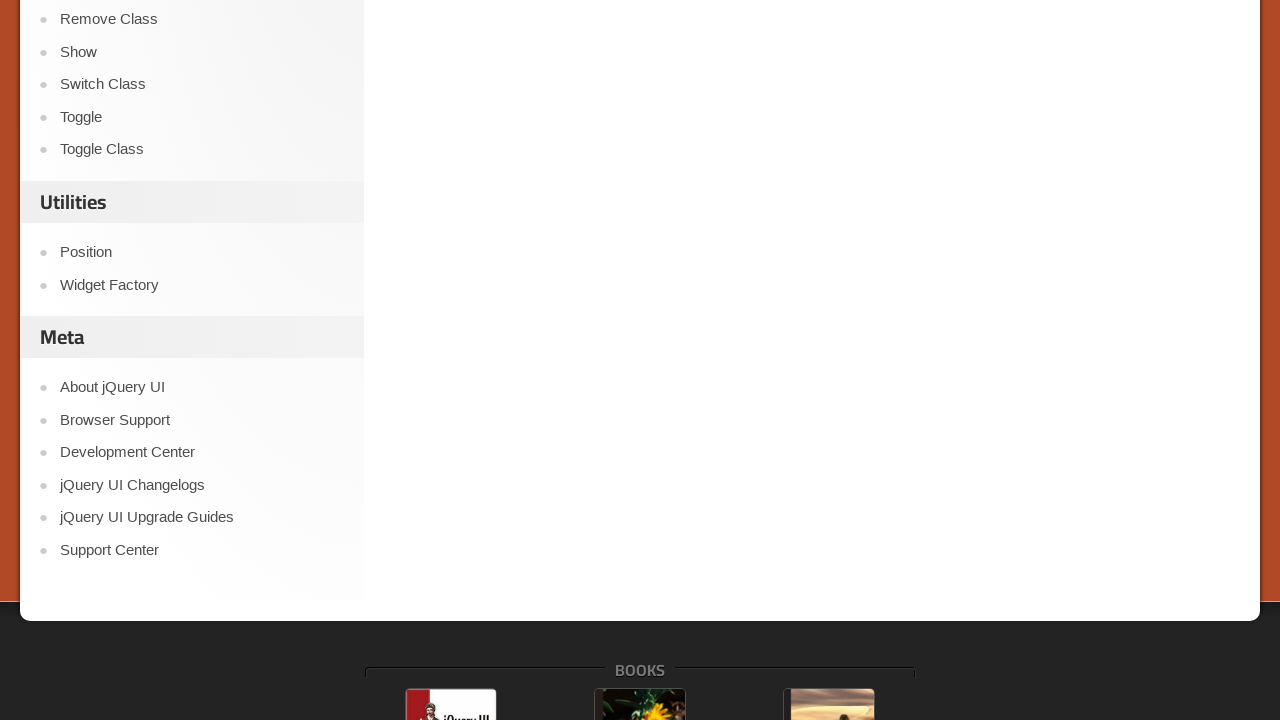

Waited for page scroll animation
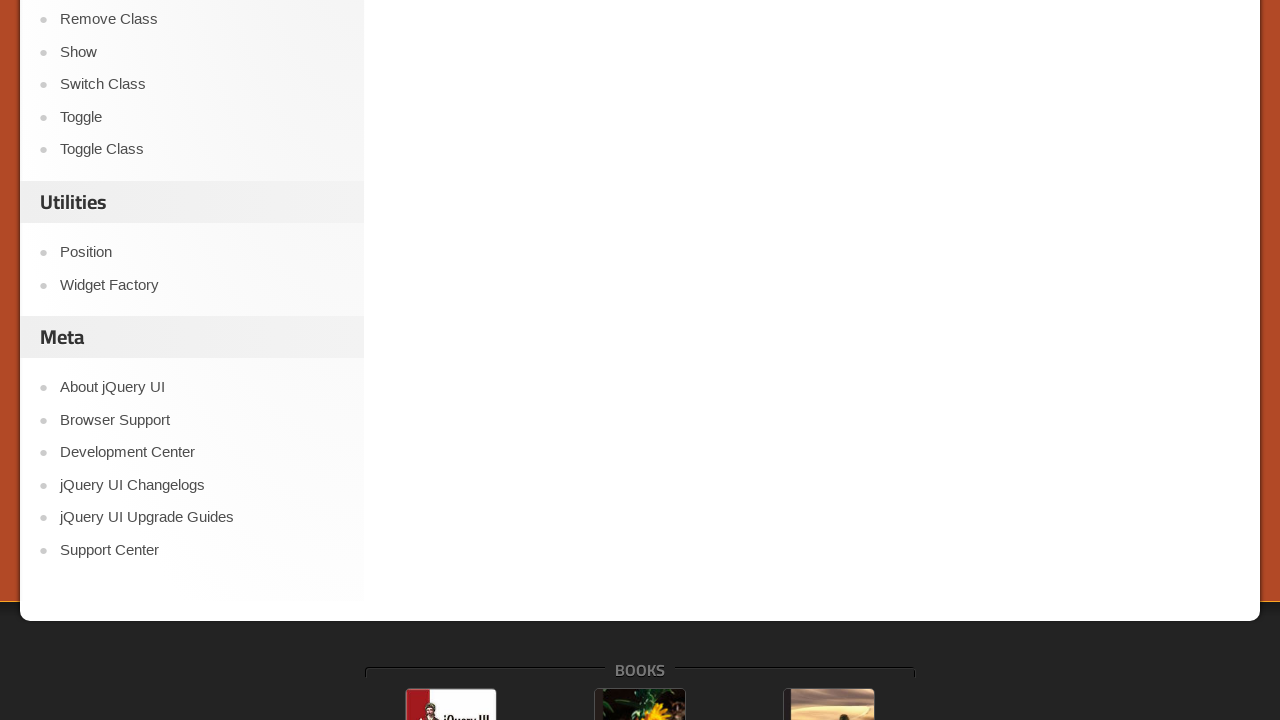

Scrolled down 200px on the jQuery UI homepage
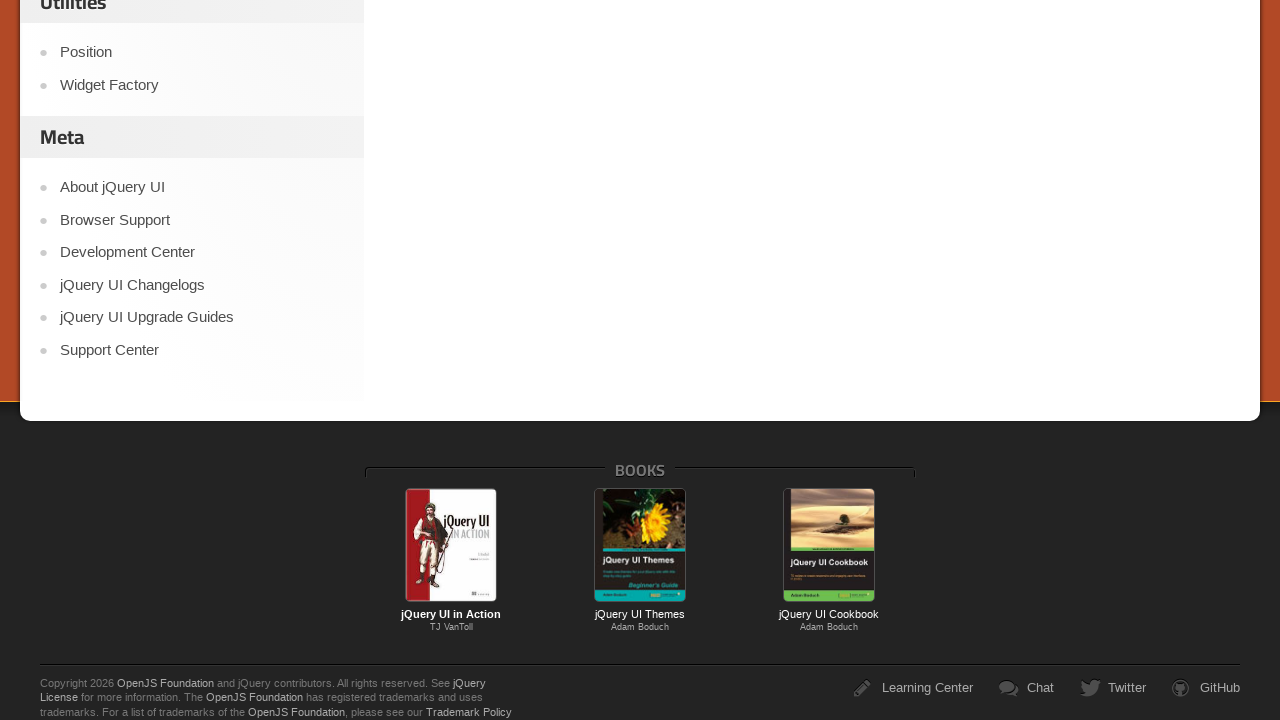

Waited for page scroll animation
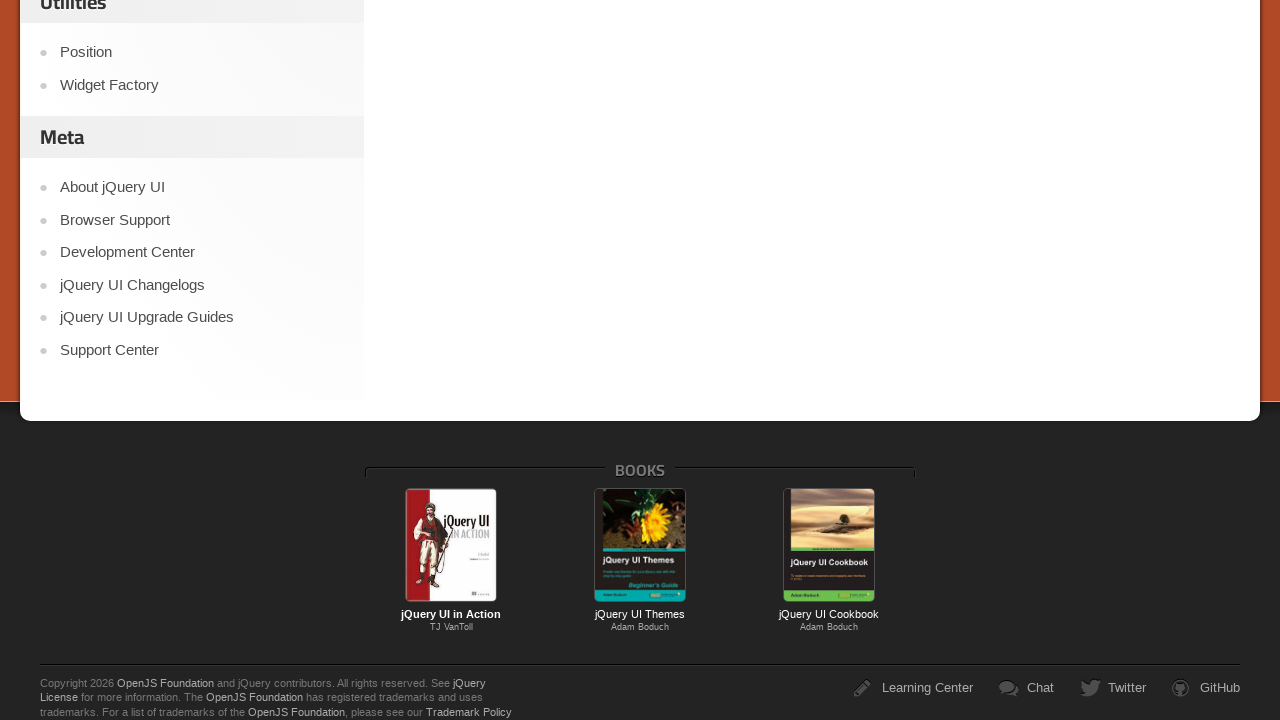

Scrolled down 200px on the jQuery UI homepage
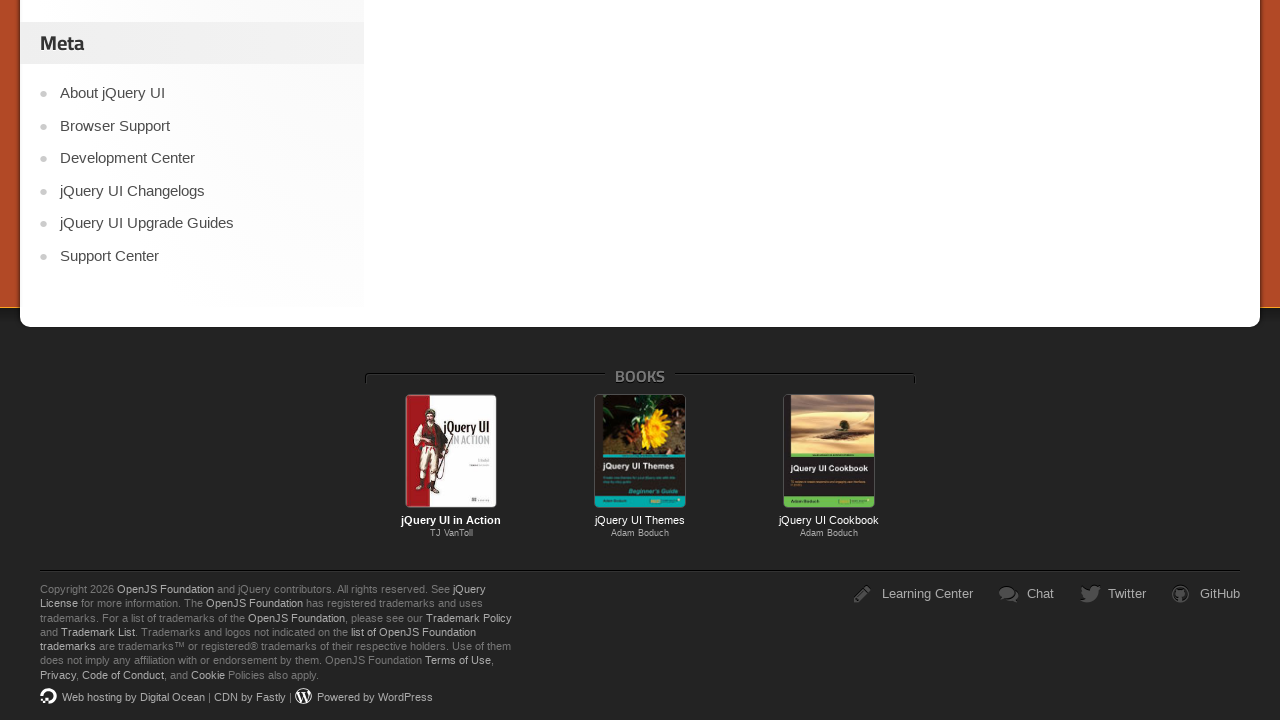

Waited for page scroll animation
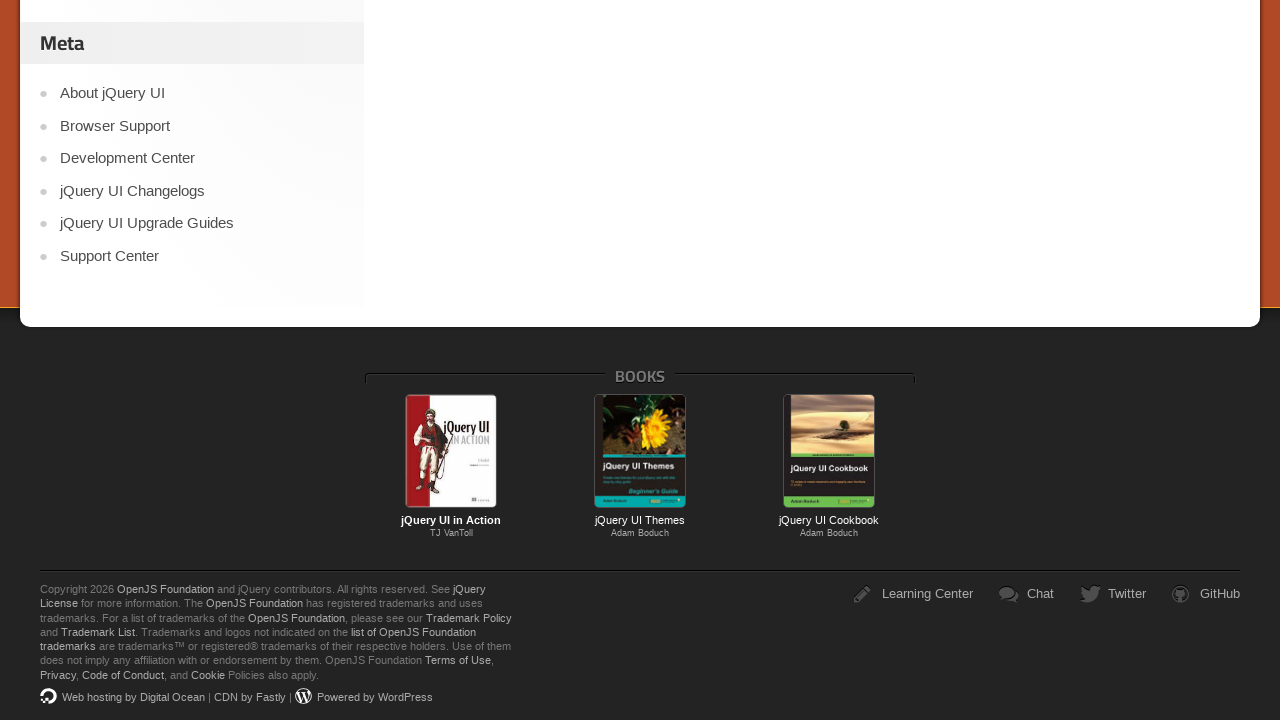

Scrolled down 200px on the jQuery UI homepage
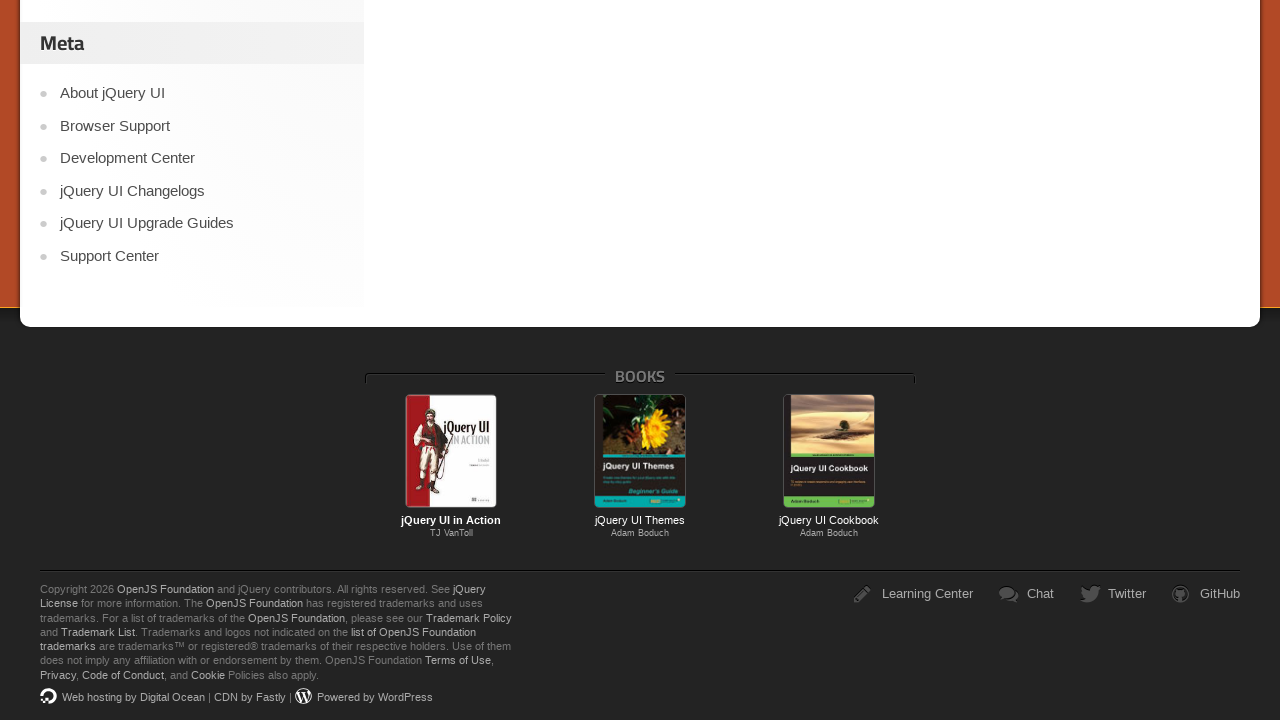

Waited for page scroll animation
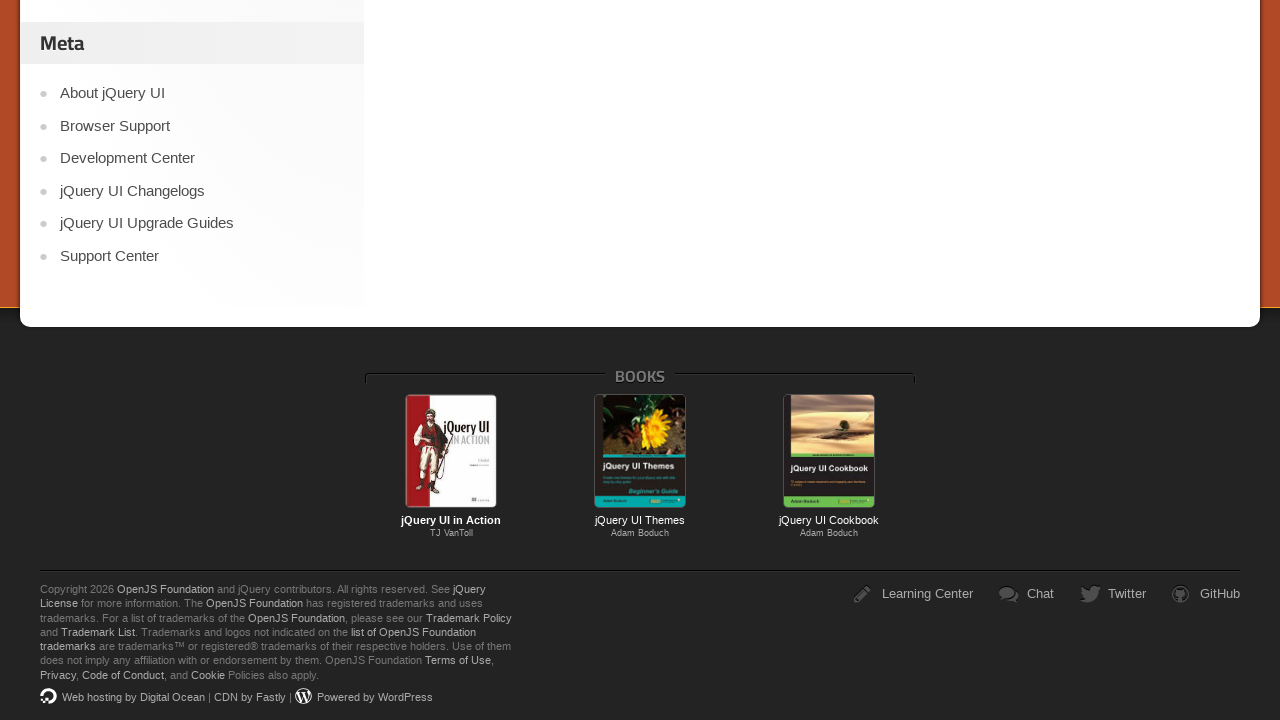

Scrolled down 200px on the jQuery UI homepage
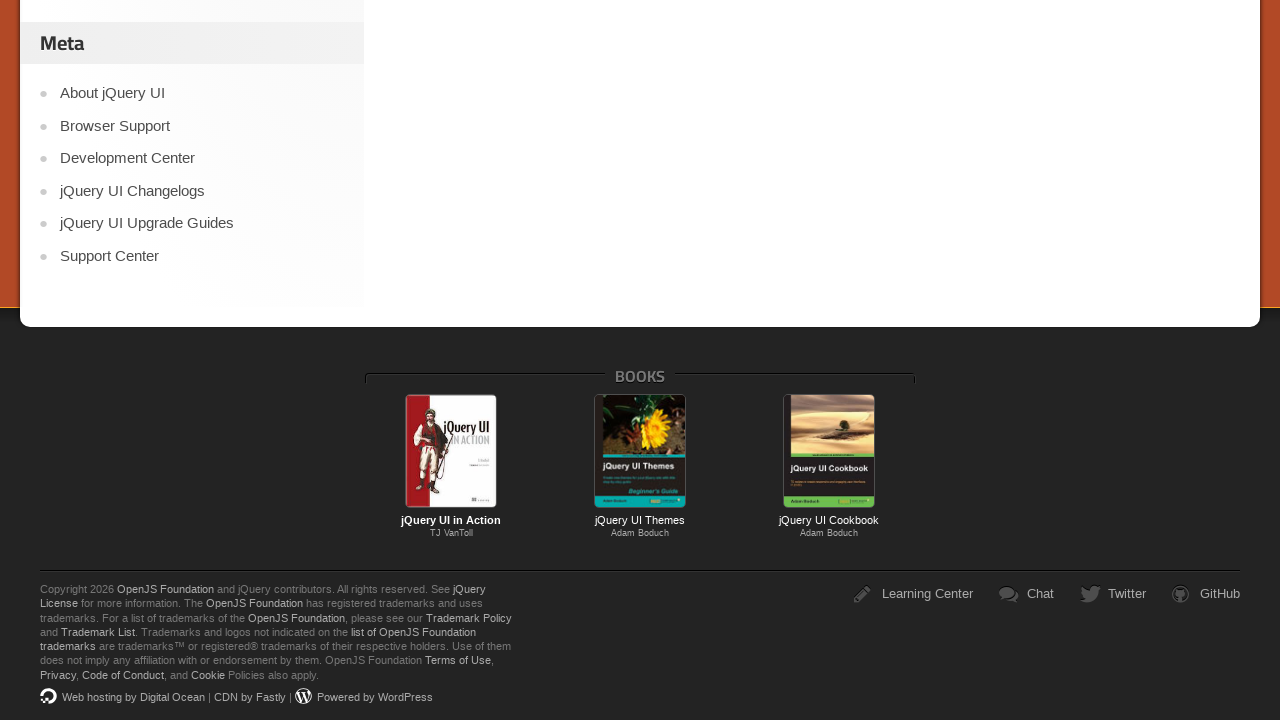

Waited for page scroll animation
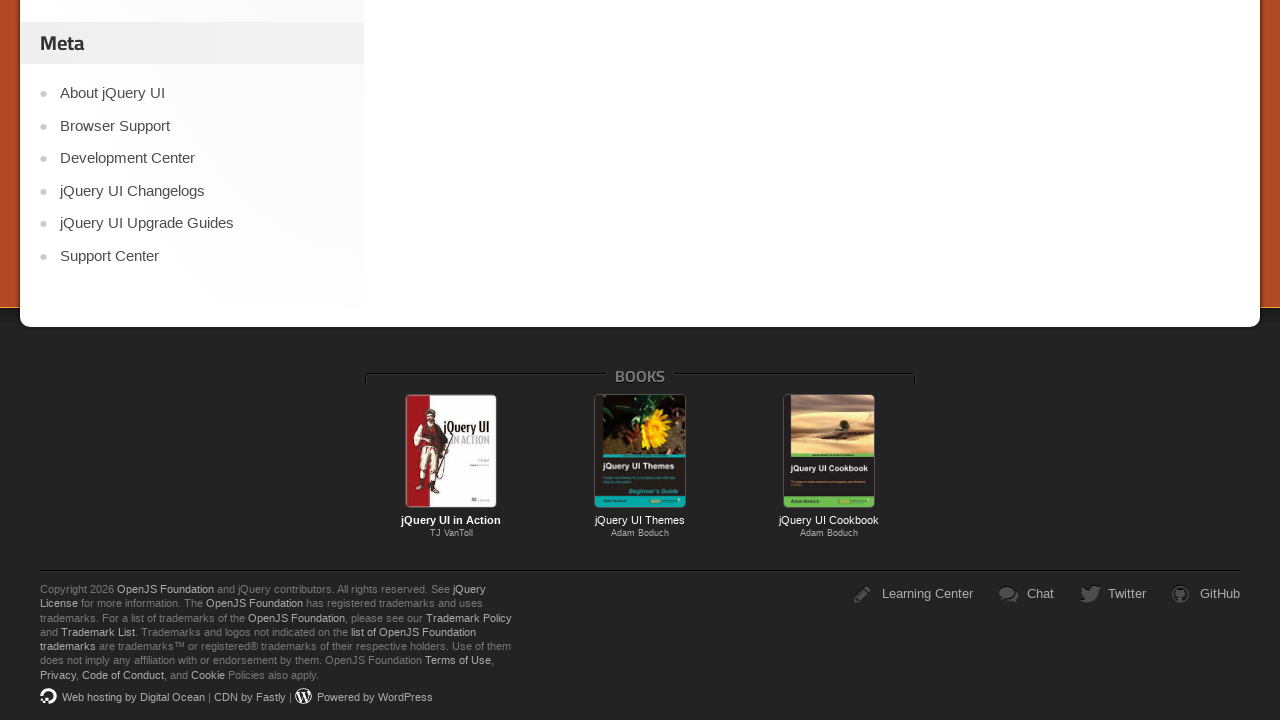

Clicked on a widget category navigation link in the sidebar at (1106, 360) on xpath=.//*[@id='content']/div[2]/ul/li[8]/ul/li[2]/a
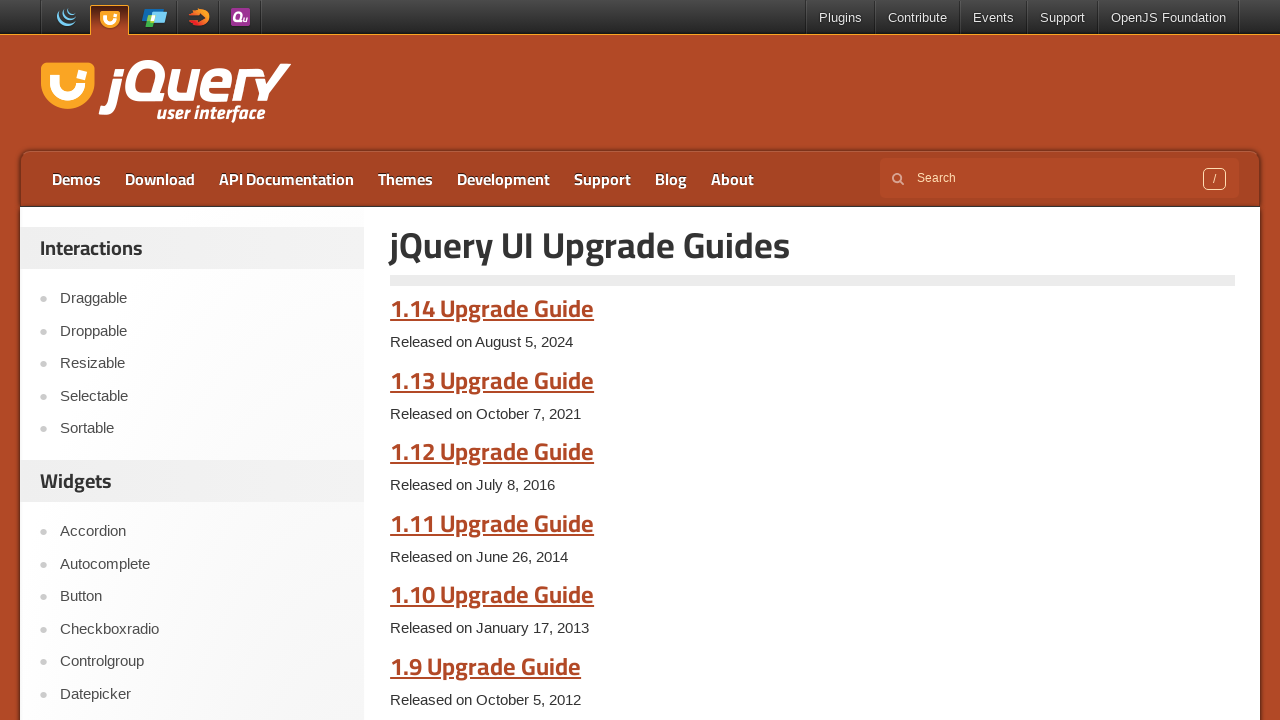

Waited for widget page to load
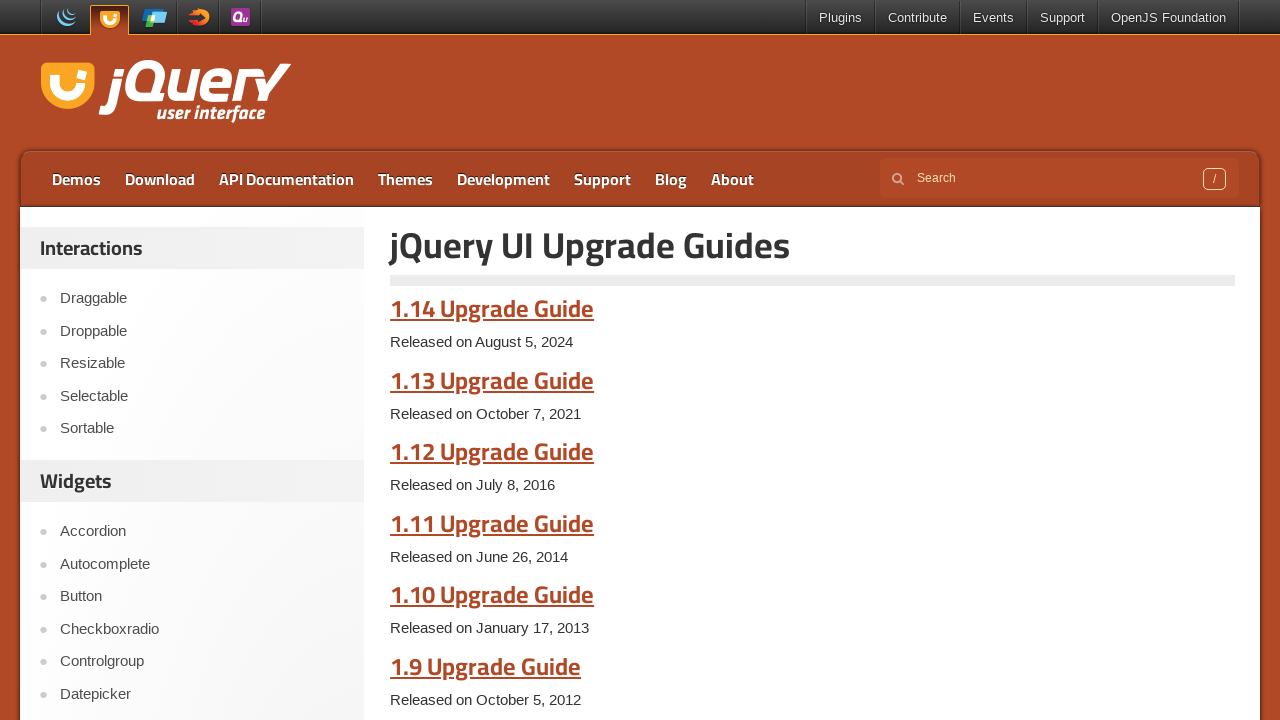

Scrolled down 200px on the widget demo page
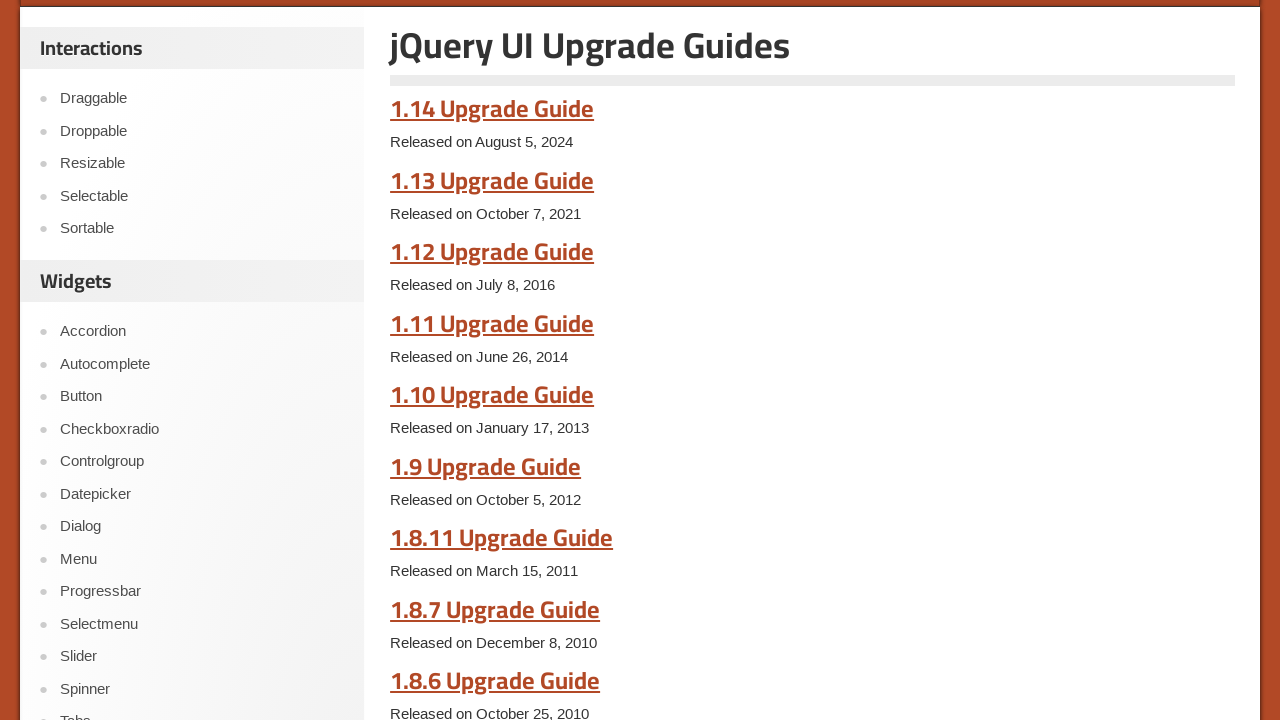

Waited for page scroll animation
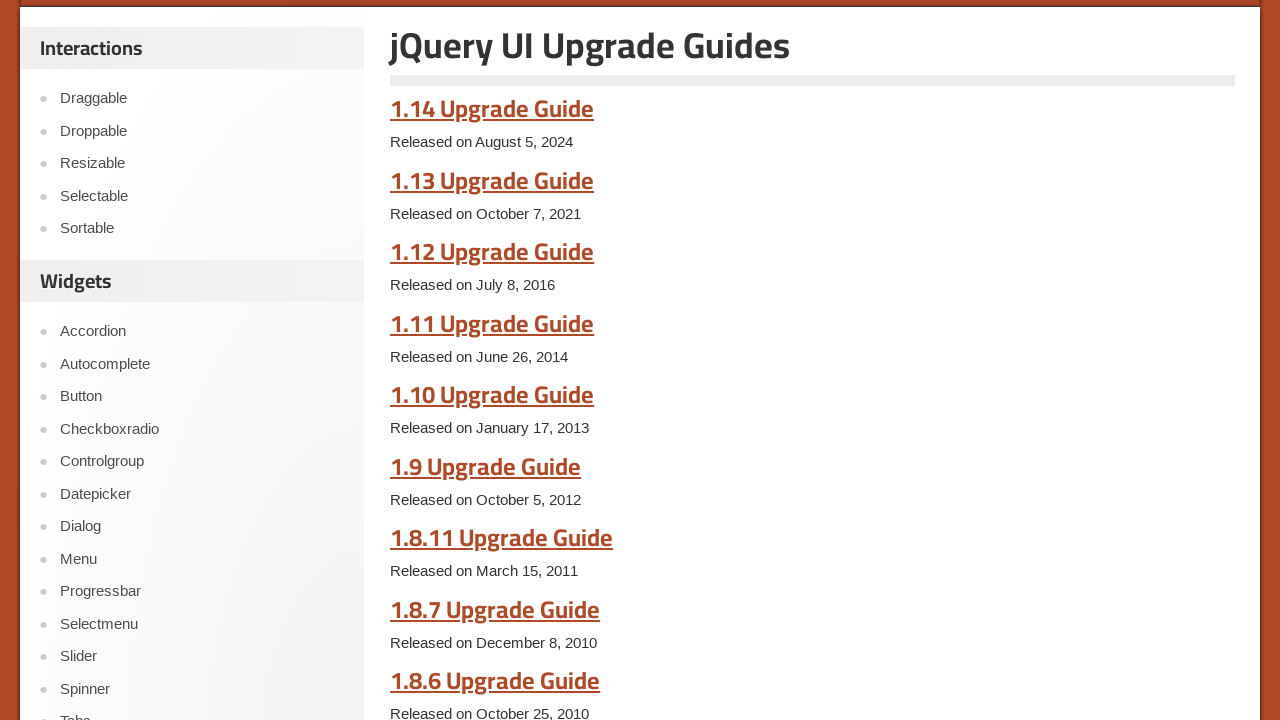

Scrolled down 200px on the widget demo page
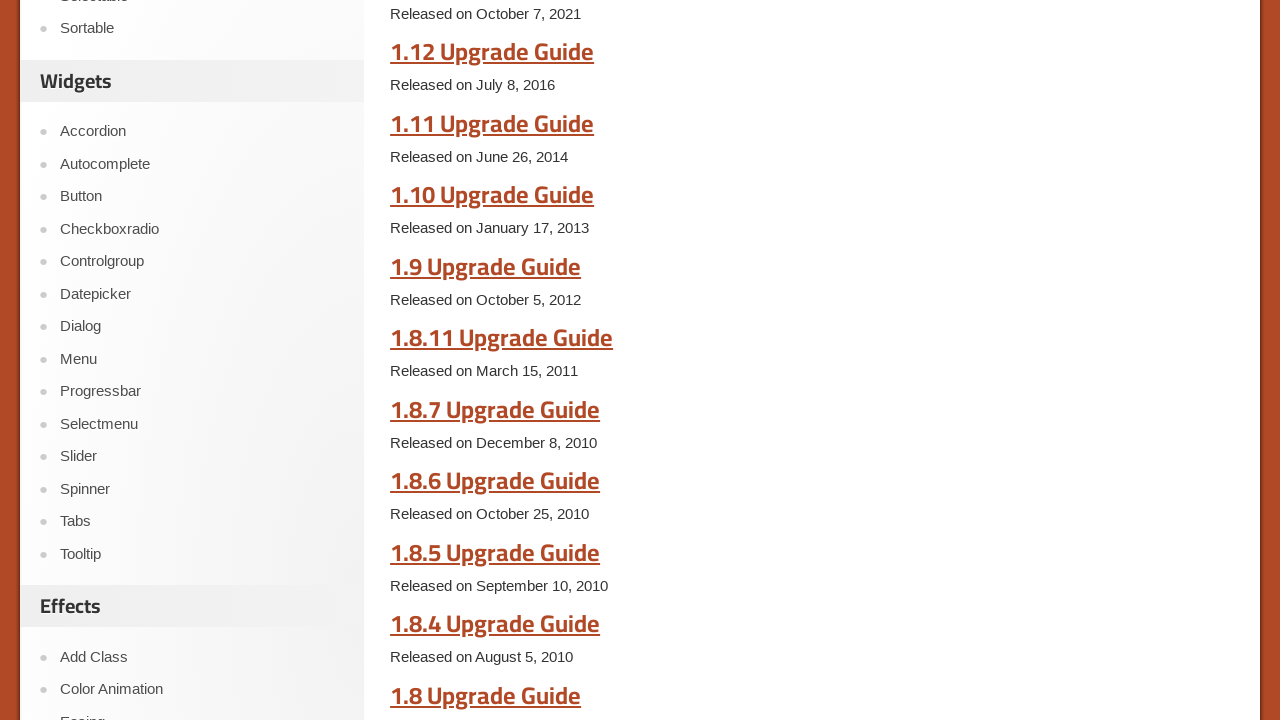

Waited for page scroll animation
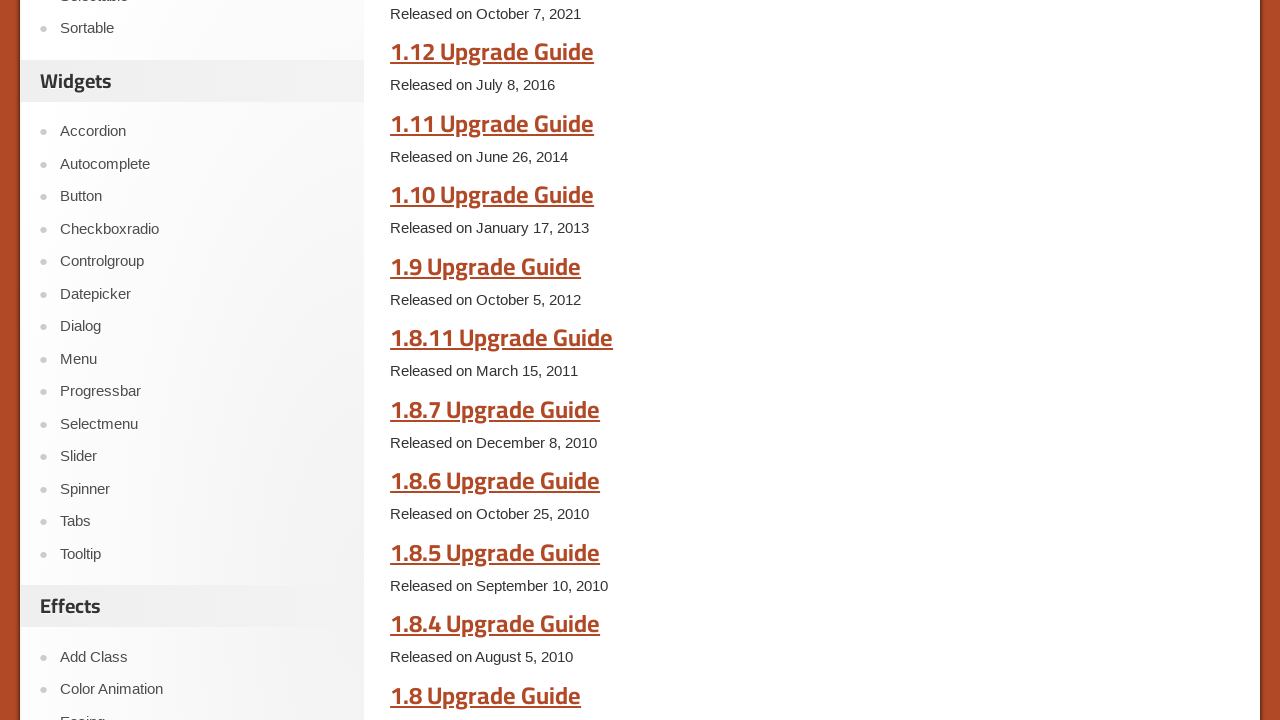

Scrolled down 200px on the widget demo page
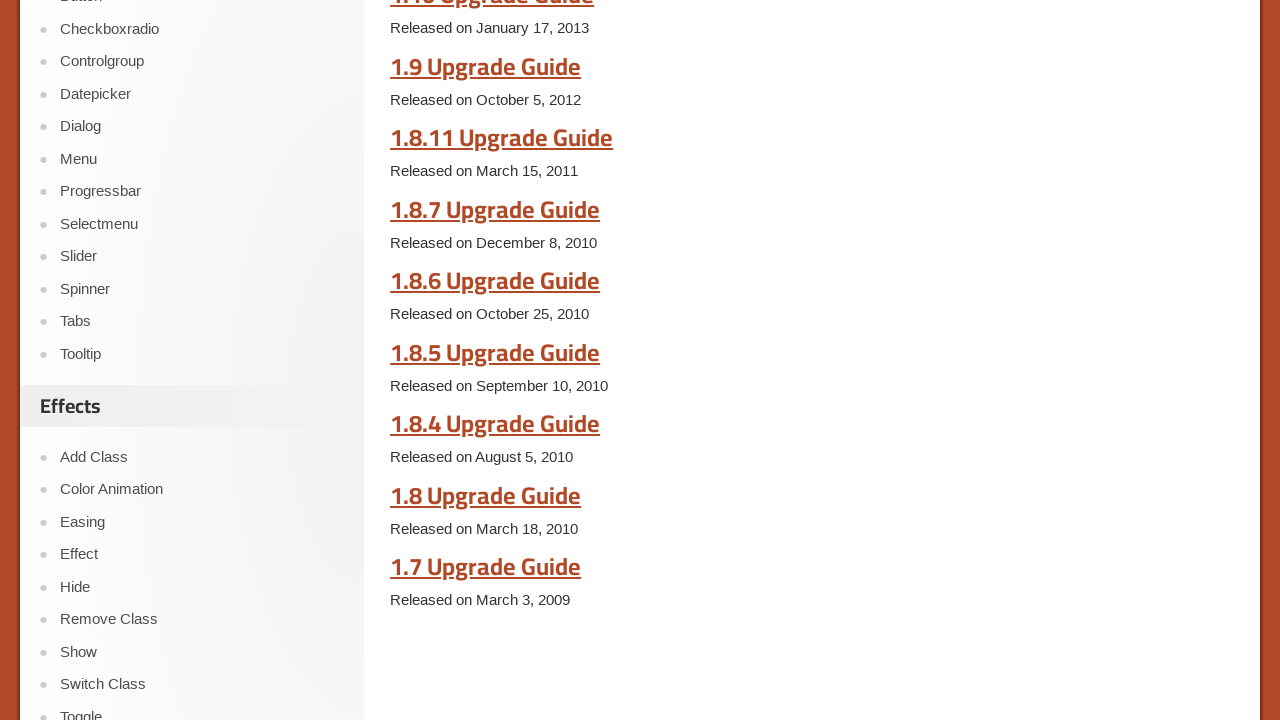

Waited for page scroll animation
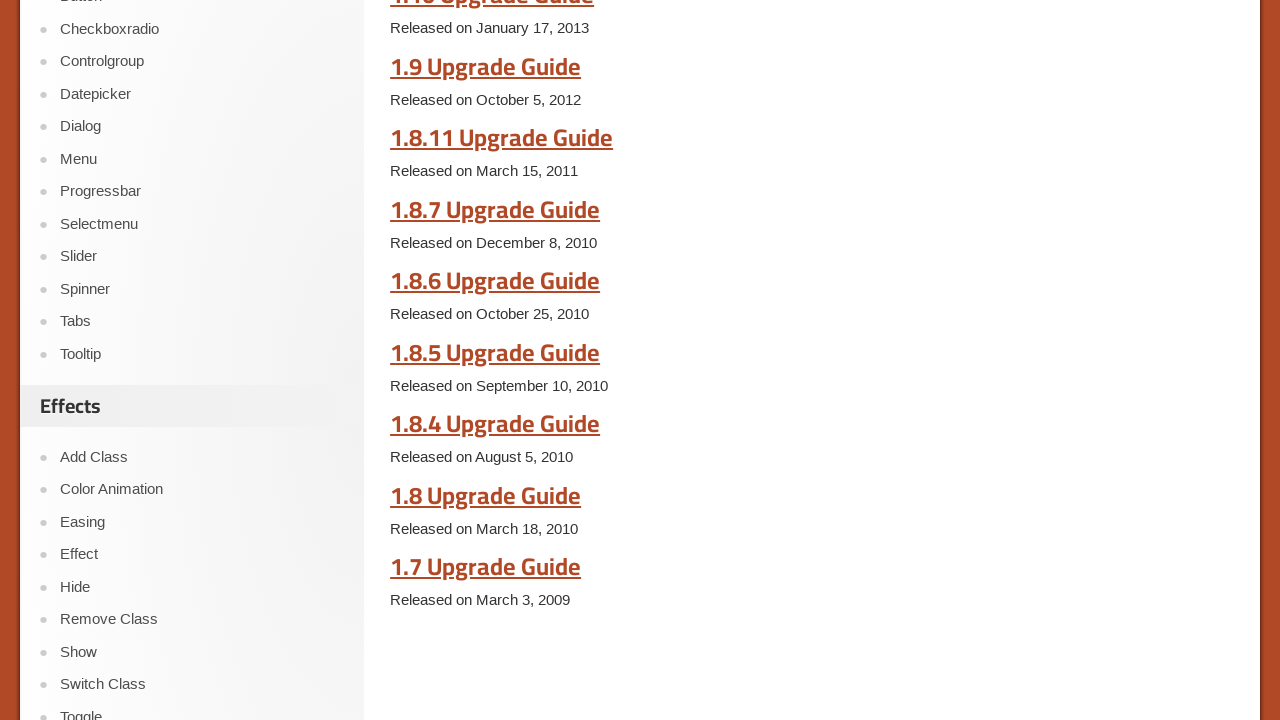

Scrolled down 200px on the widget demo page
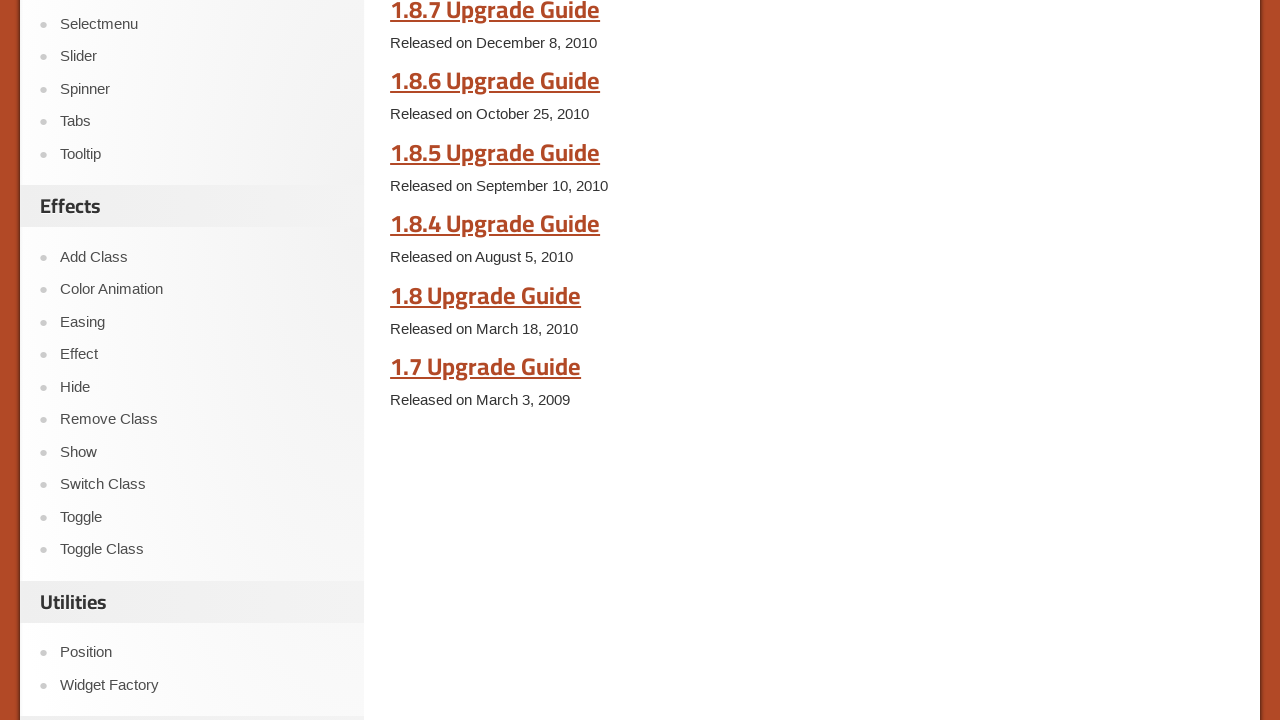

Waited for page scroll animation
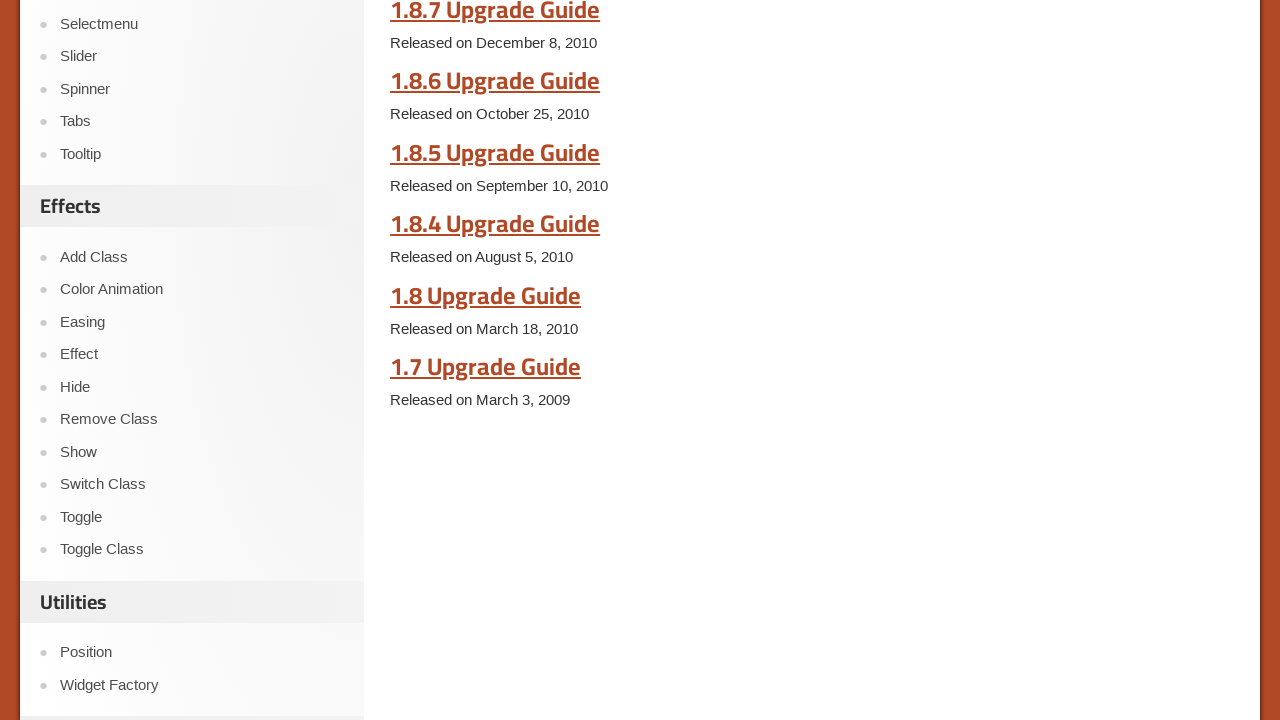

Scrolled down 200px on the widget demo page
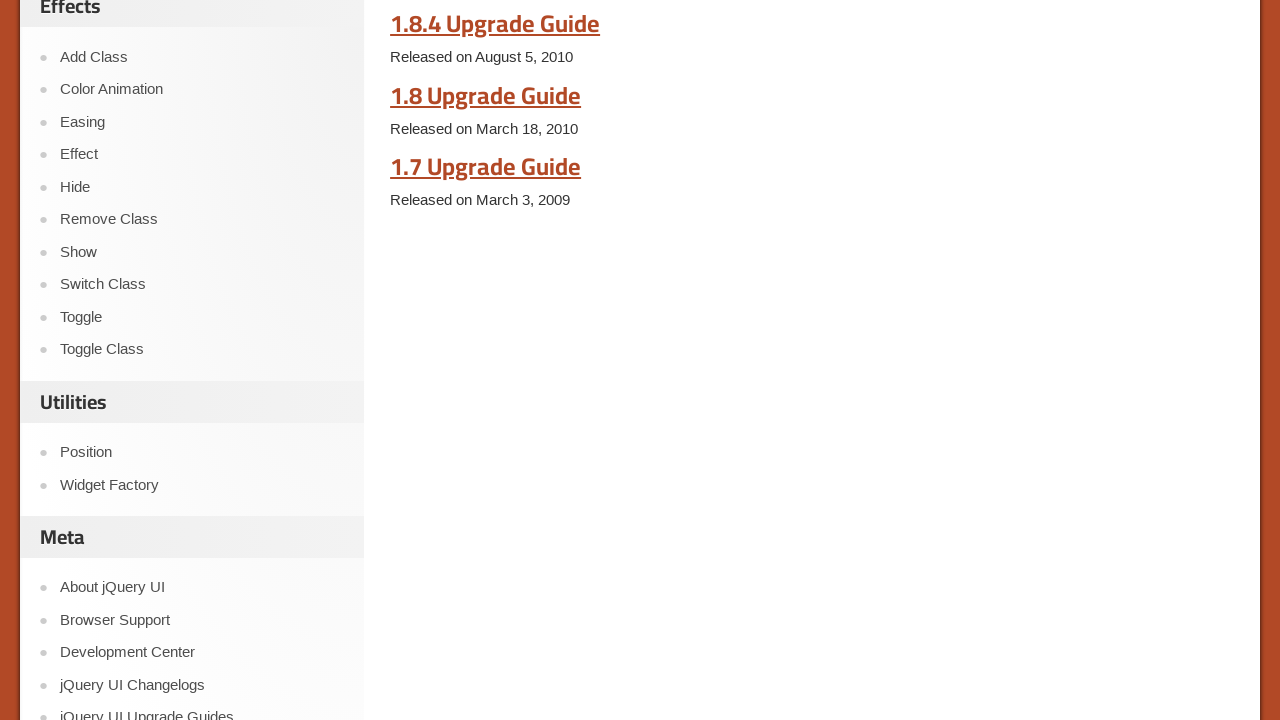

Waited for page scroll animation
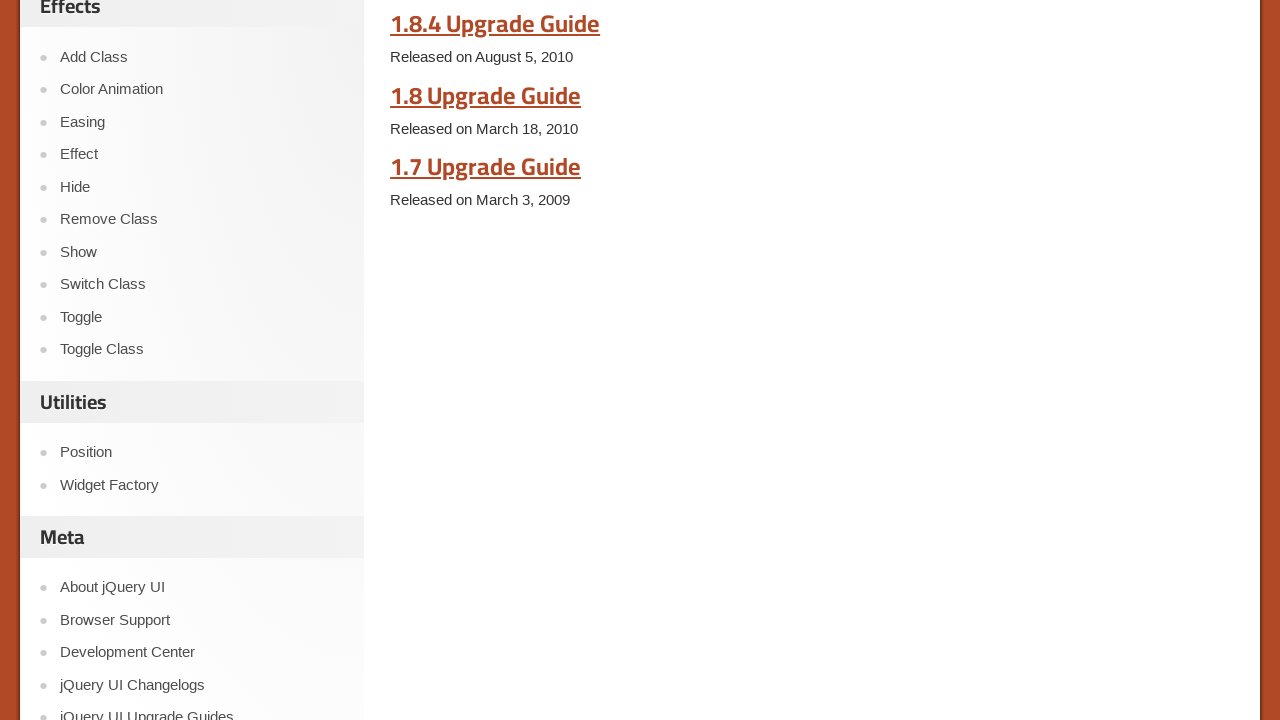

Scrolled down 200px on the widget demo page
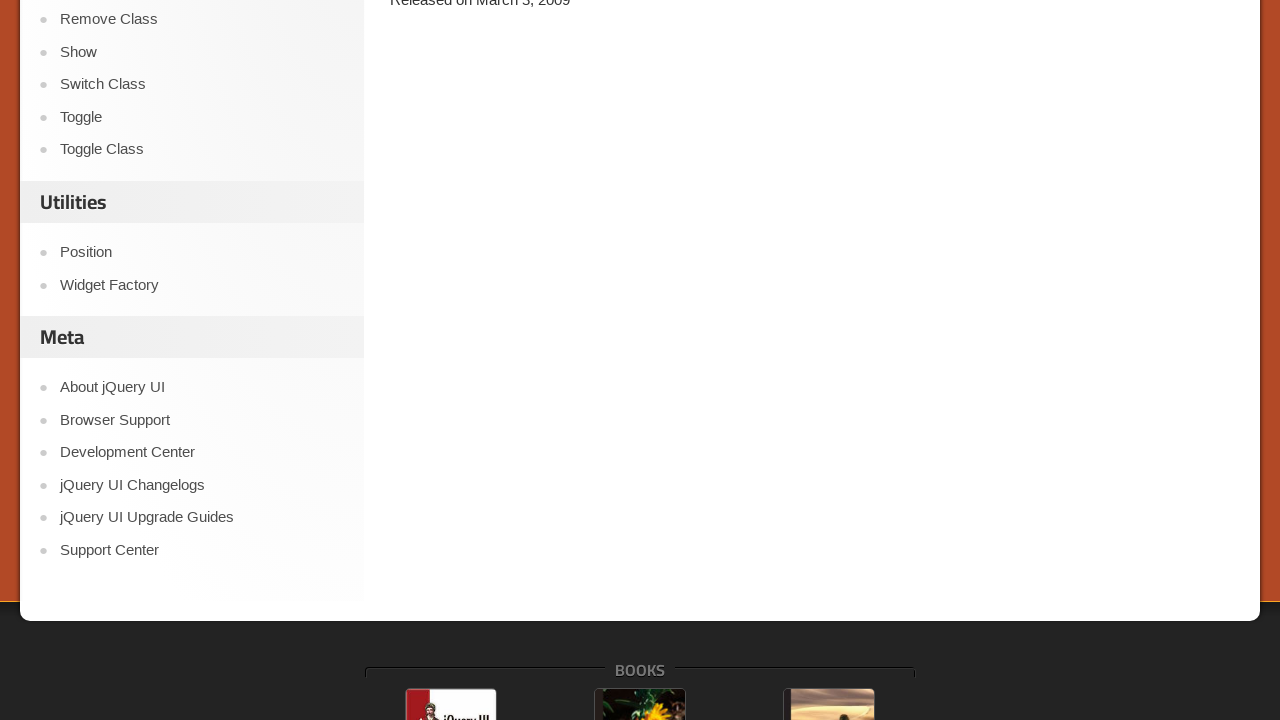

Waited for page scroll animation
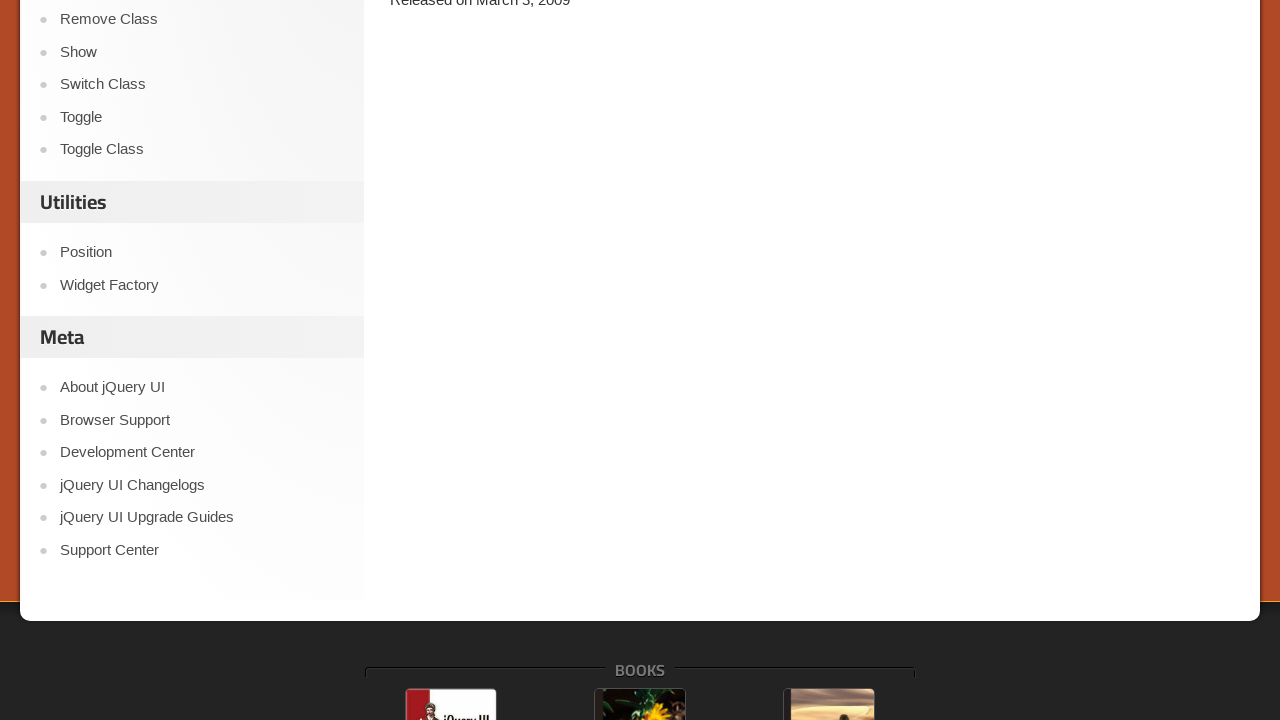

Scrolled down 200px on the widget demo page
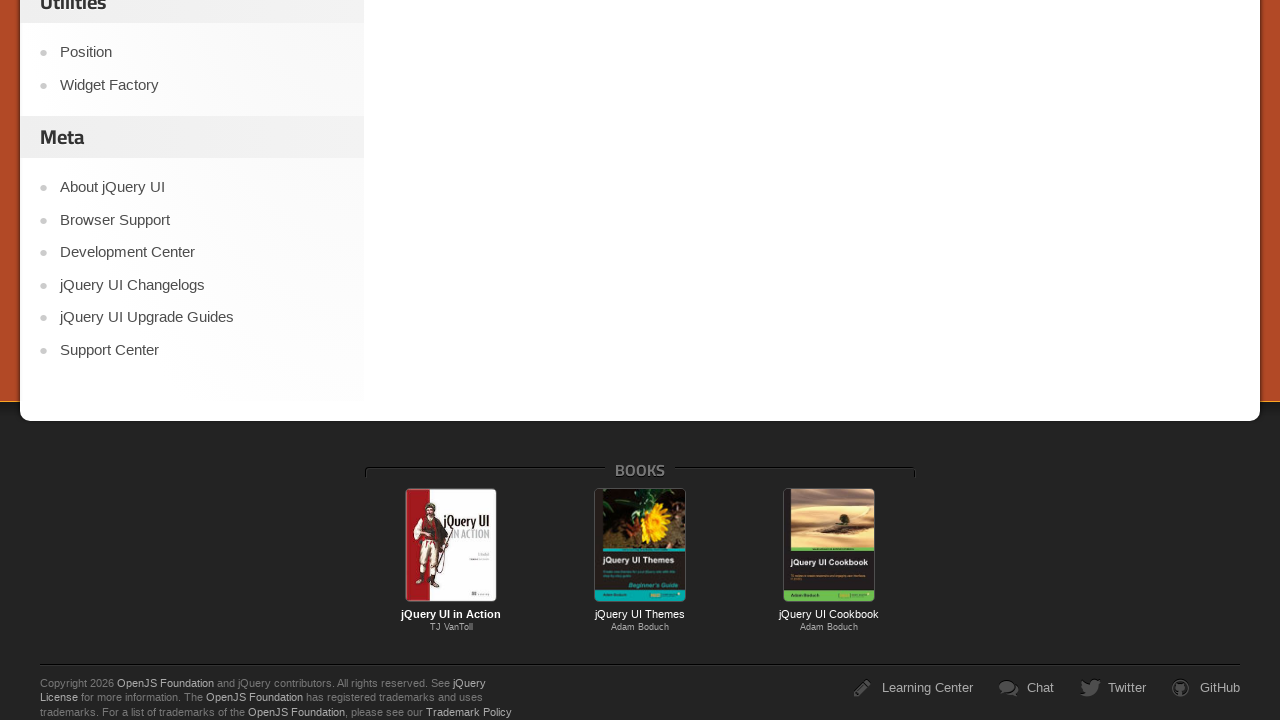

Waited for page scroll animation
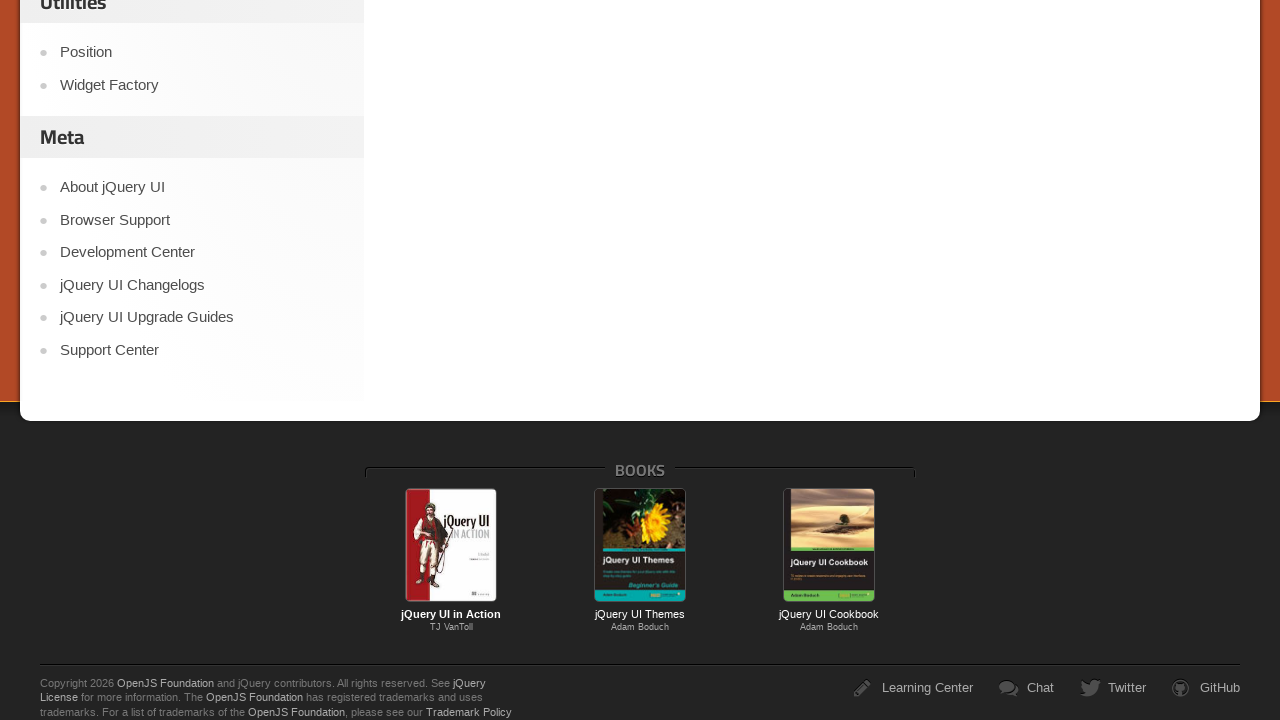

Scrolled down 200px on the widget demo page
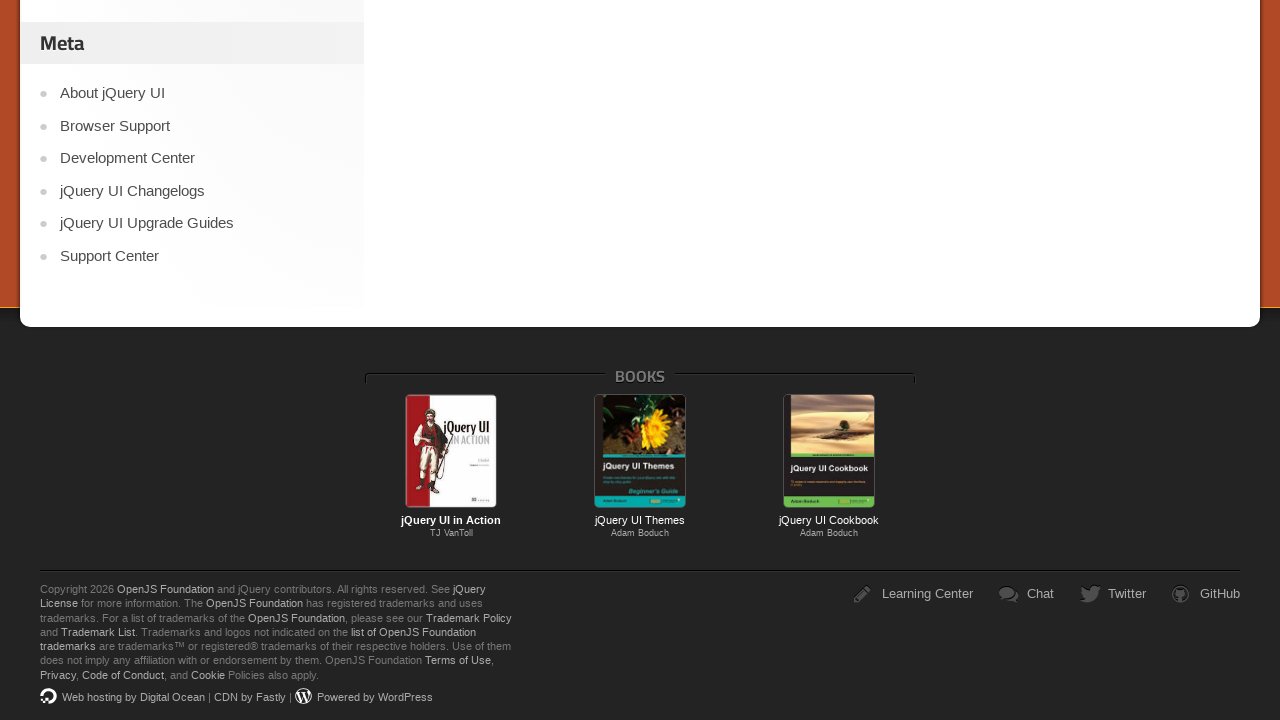

Waited for page scroll animation
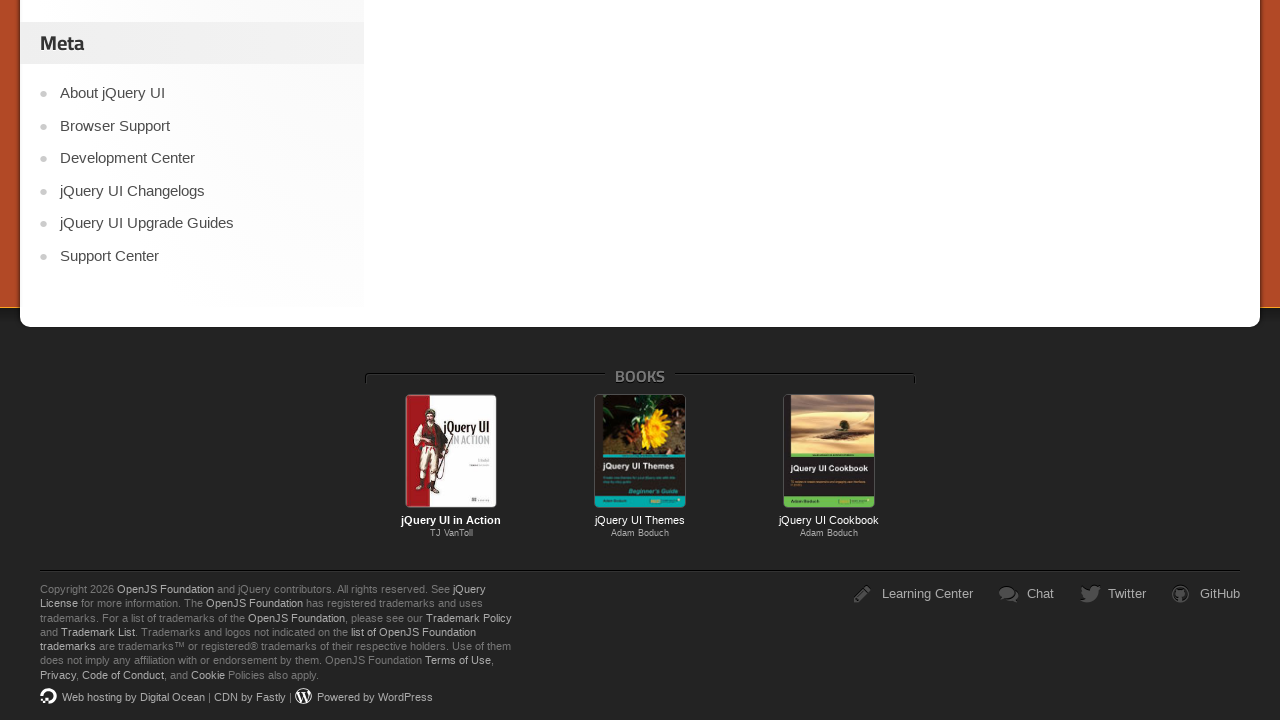

Scrolled down 200px on the widget demo page
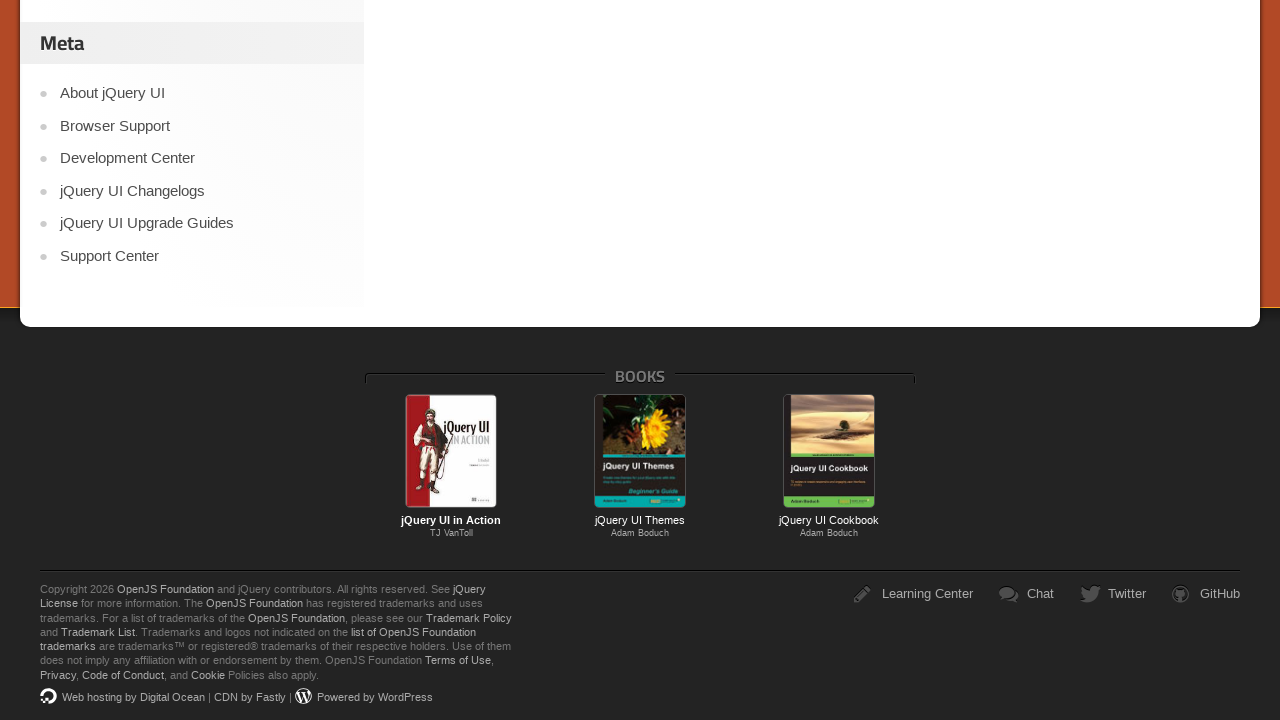

Waited for page scroll animation
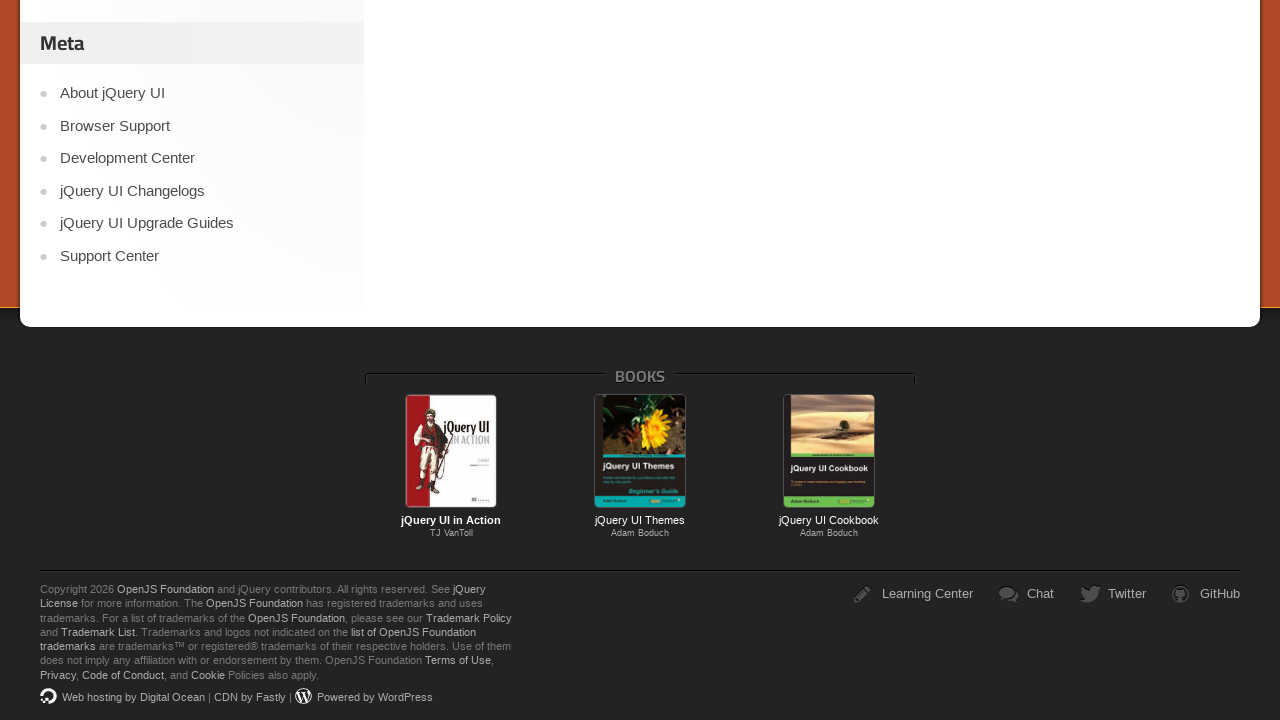

Scrolled down 200px on the widget demo page
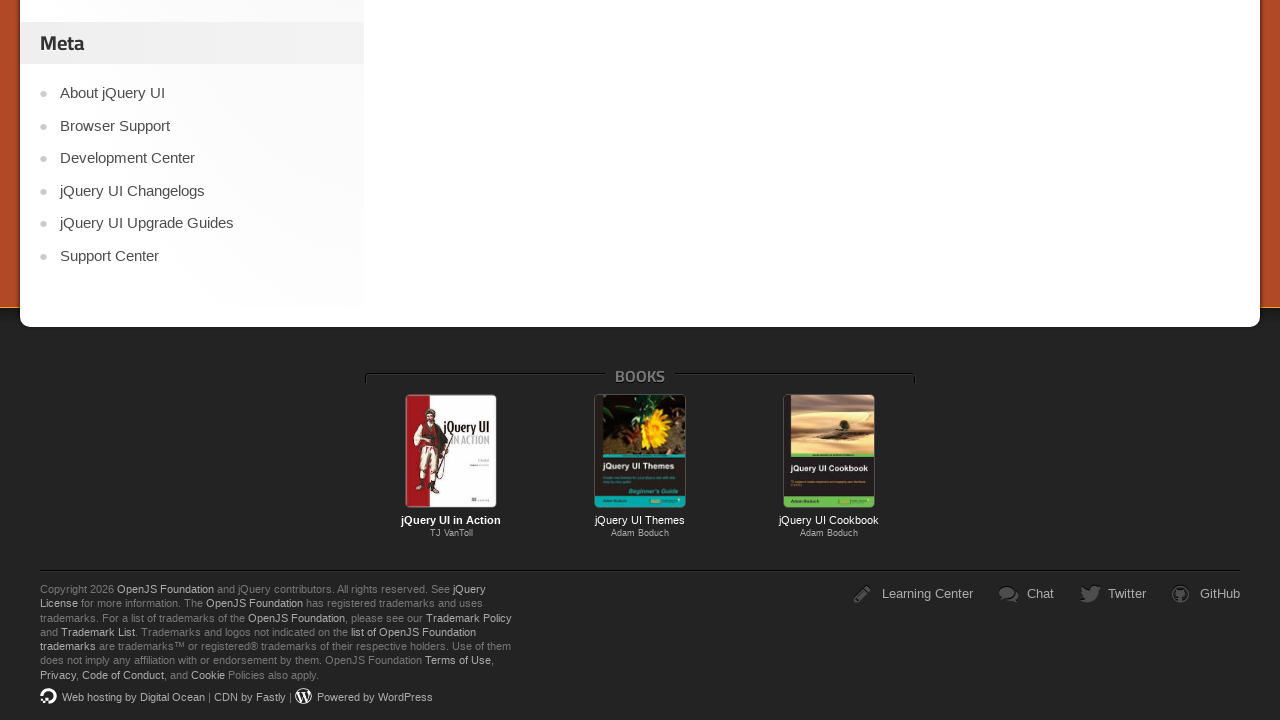

Waited for page scroll animation
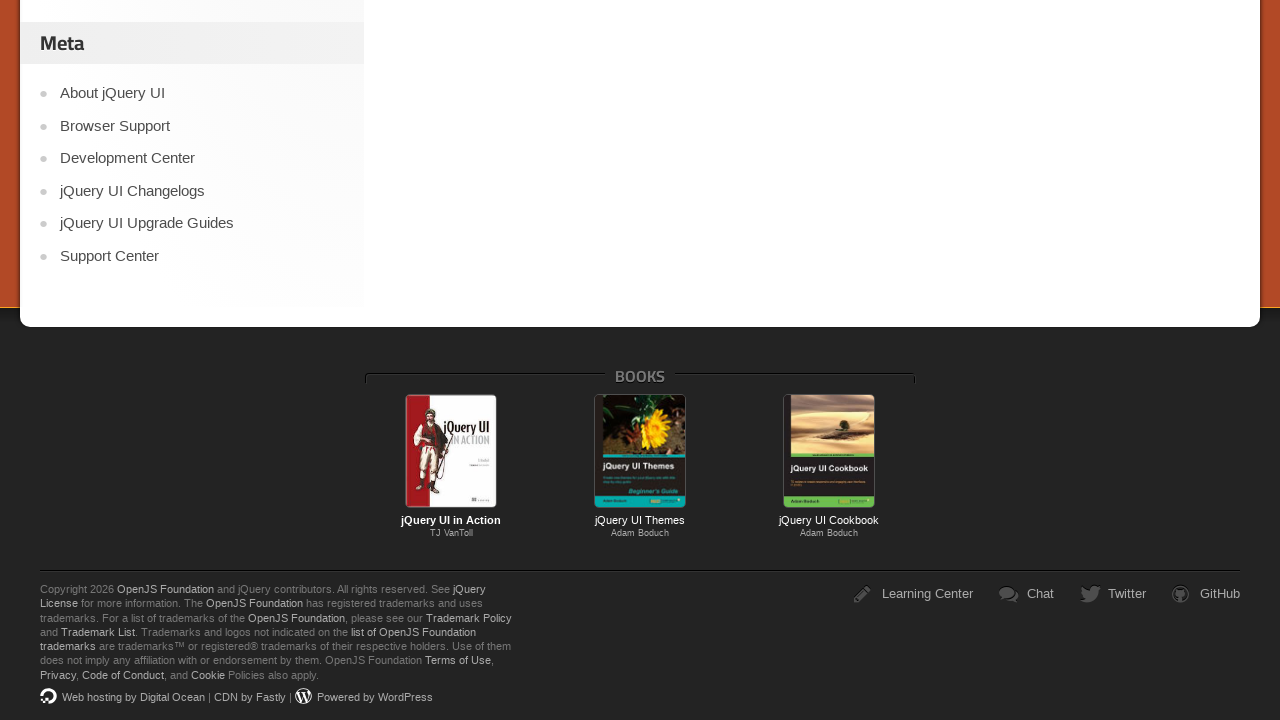

Clicked on a sidebar navigation link at (202, 360) on xpath=.//*[@id='sidebar']/aside[3]/ul/li[2]/a
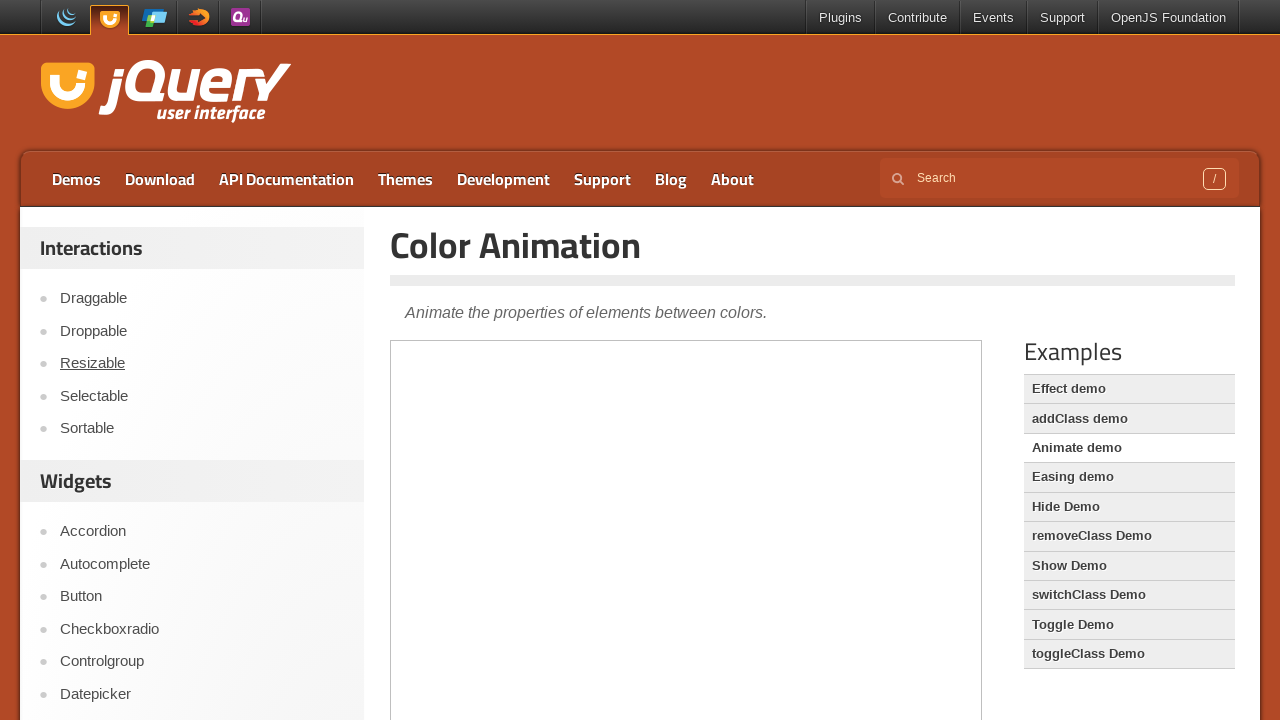

Waited for sidebar link destination page to load
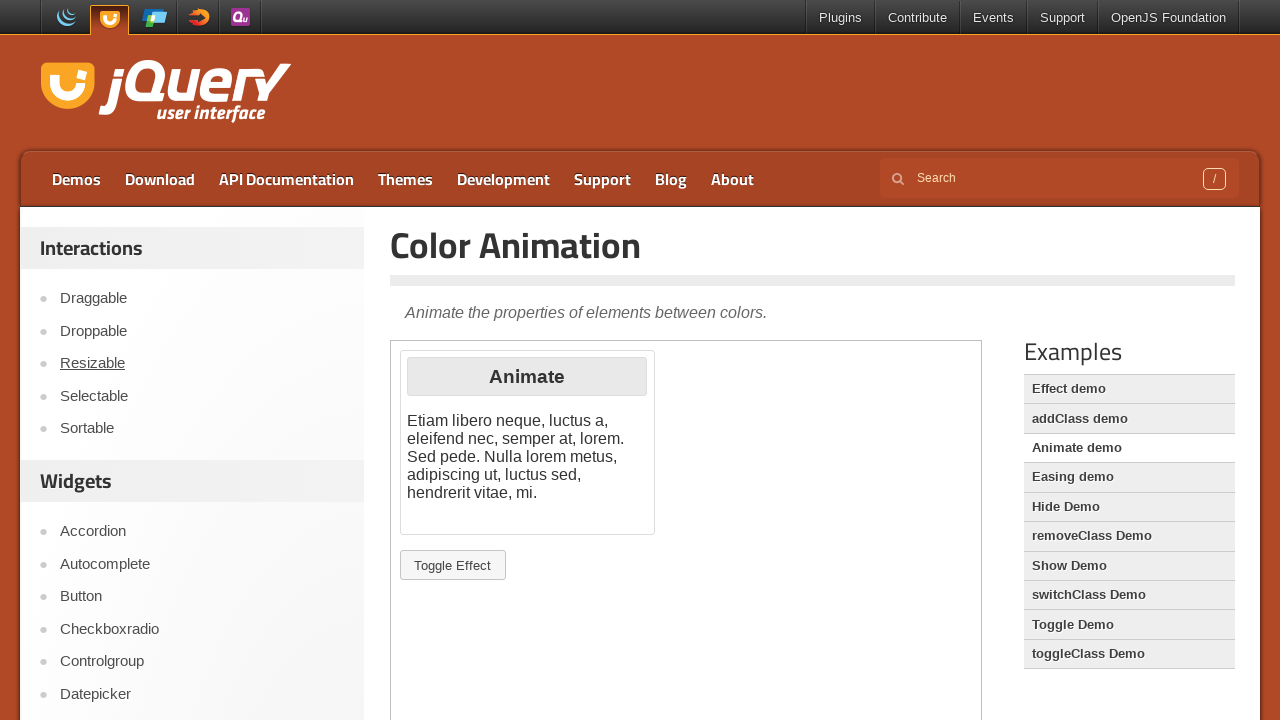

Scrolled down 200px on the current page
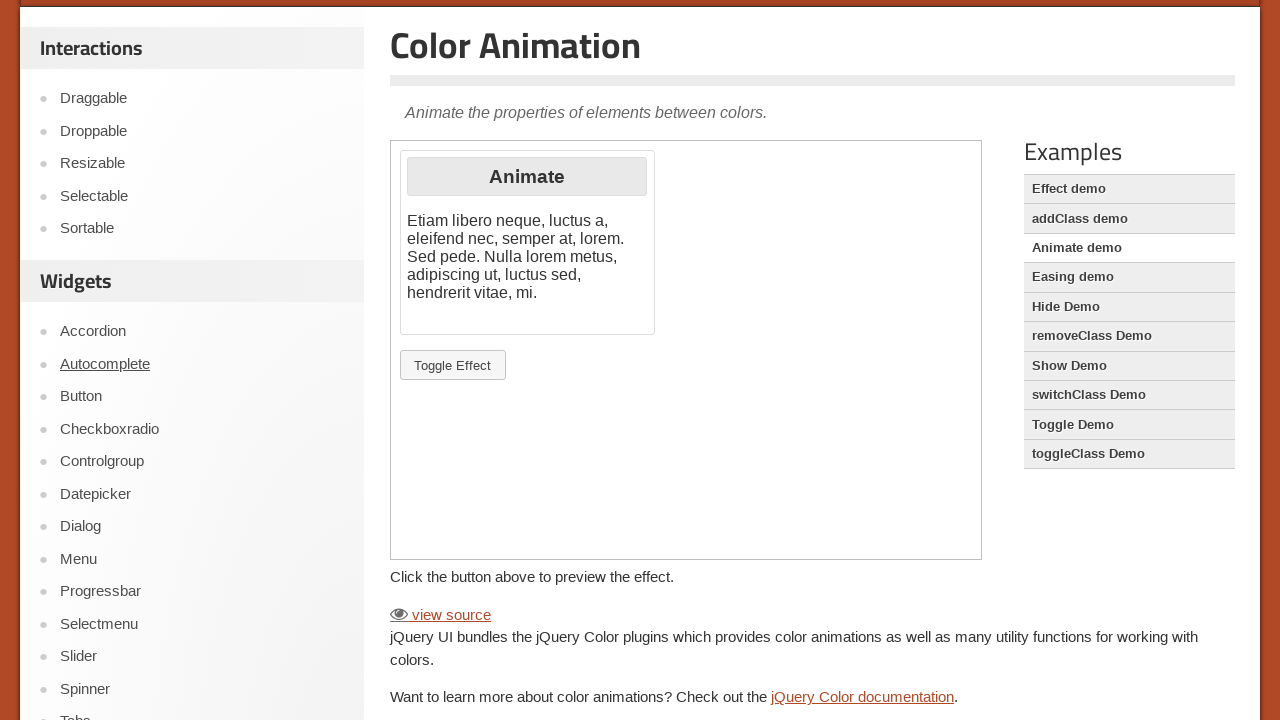

Waited for page scroll animation
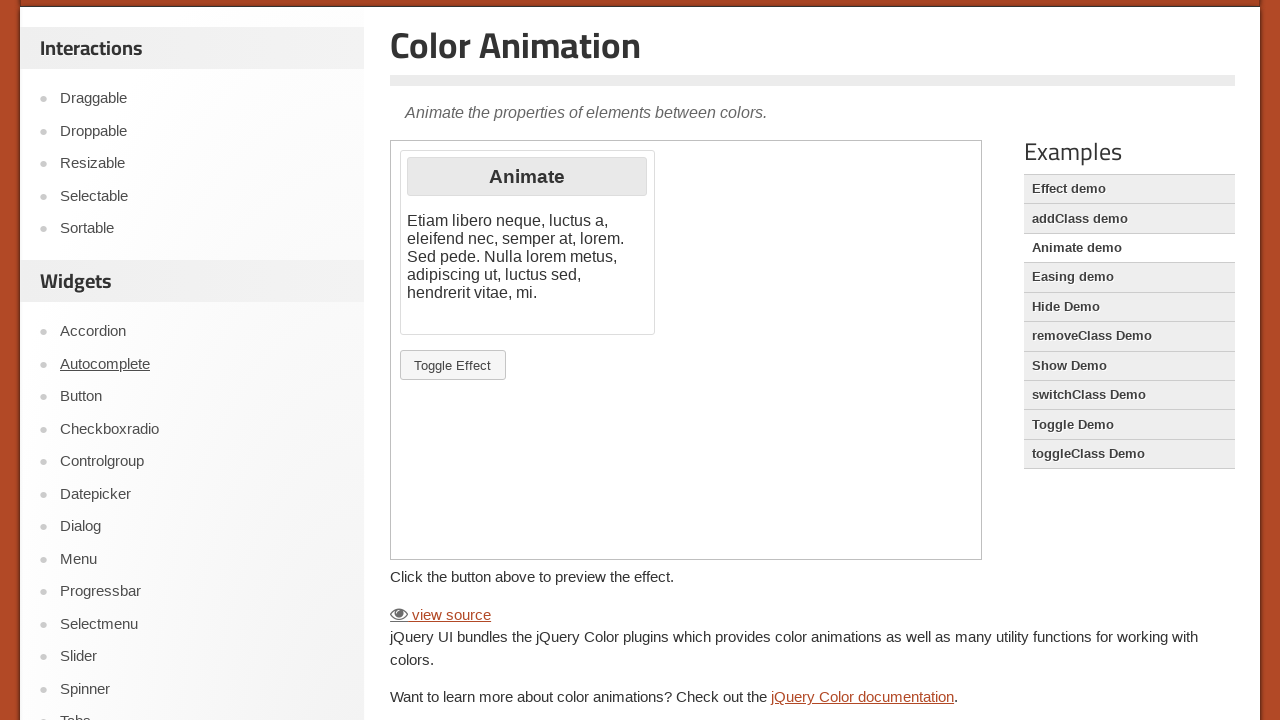

Scrolled down 200px on the current page
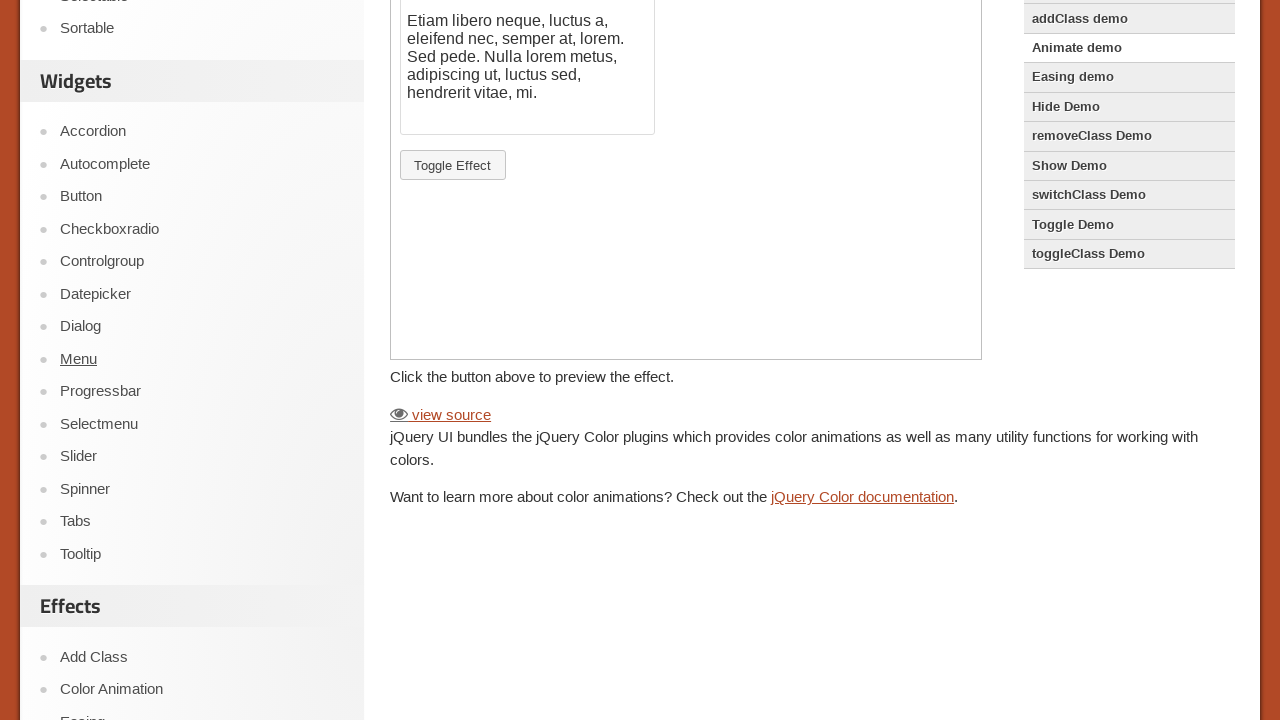

Waited for page scroll animation
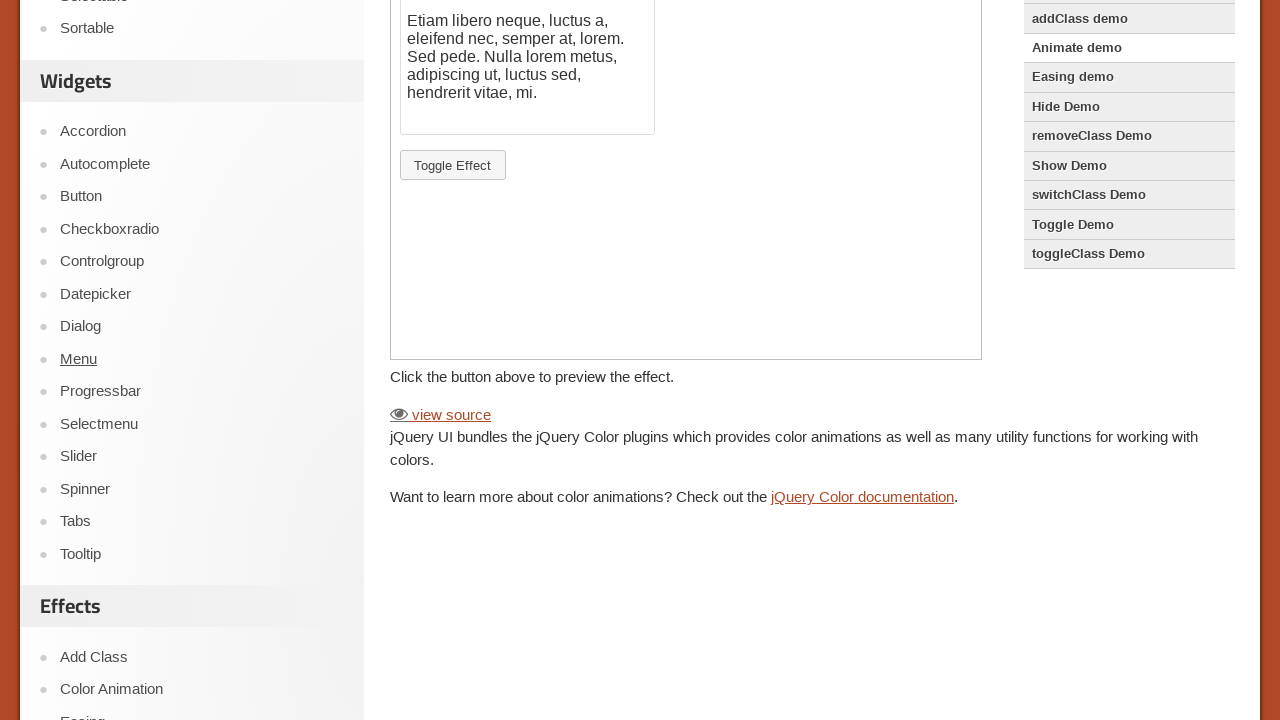

Scrolled down 200px on the current page
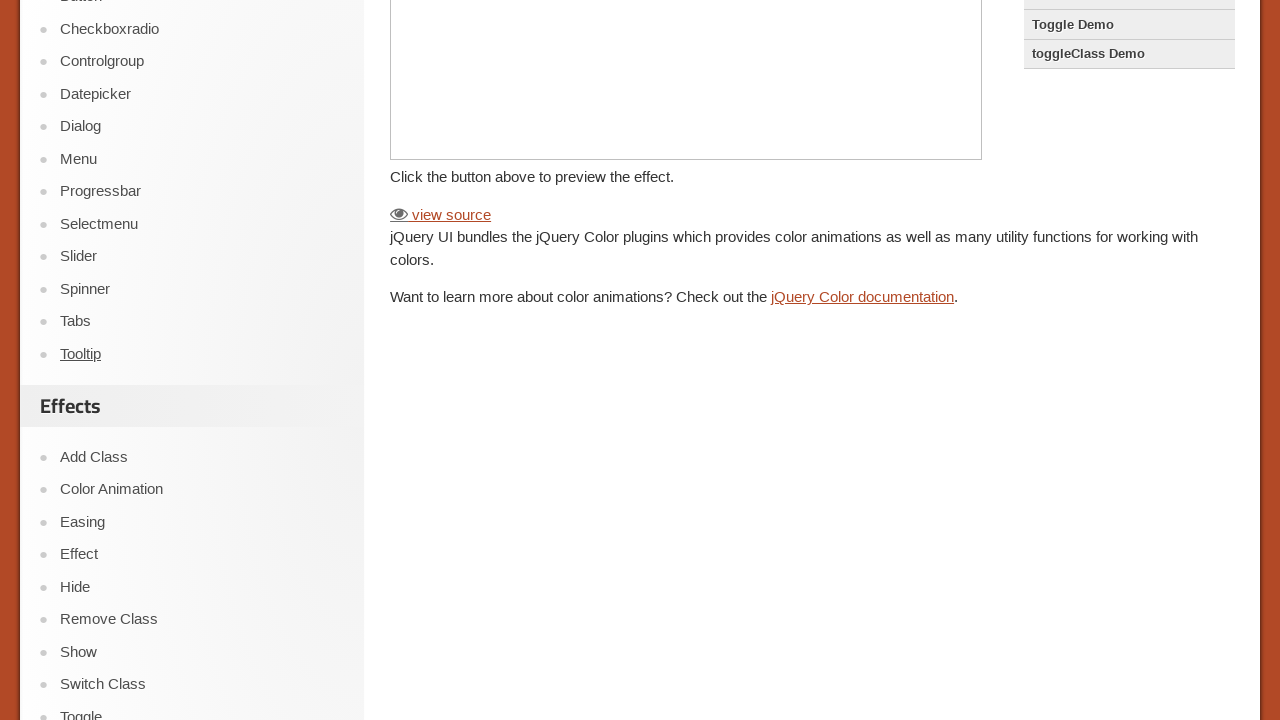

Waited for page scroll animation
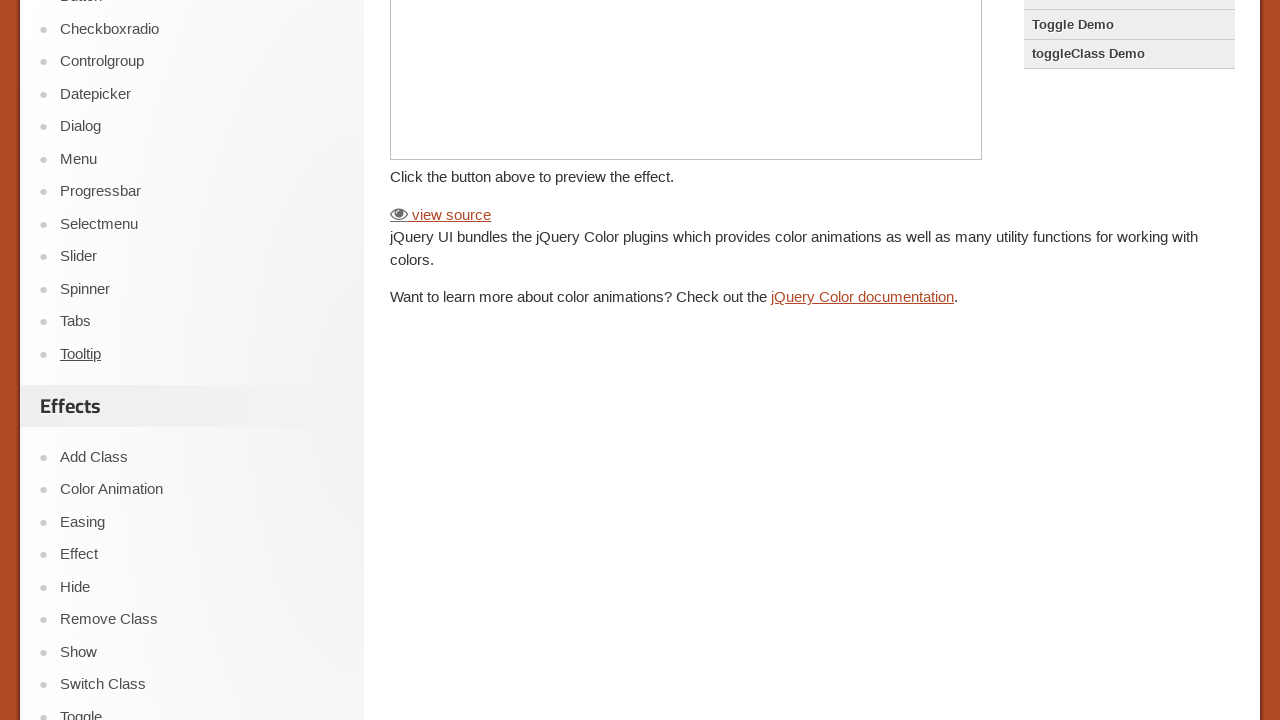

Scrolled down 200px on the current page
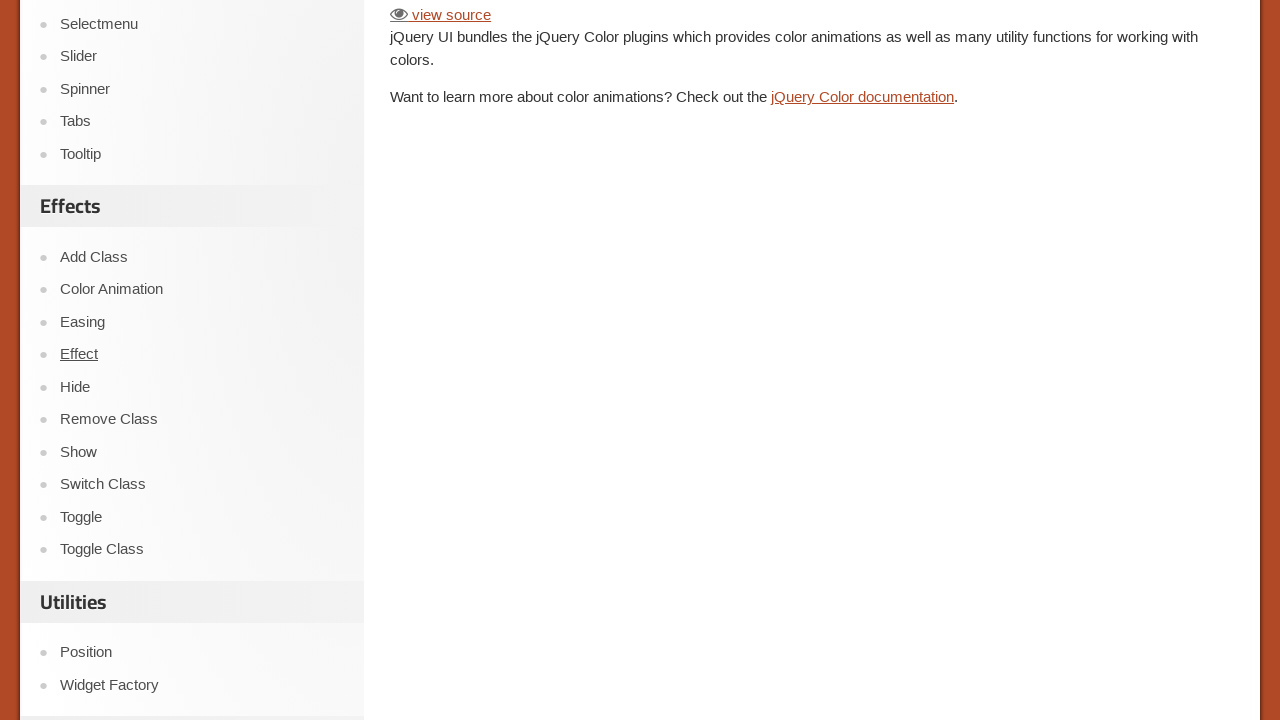

Waited for page scroll animation
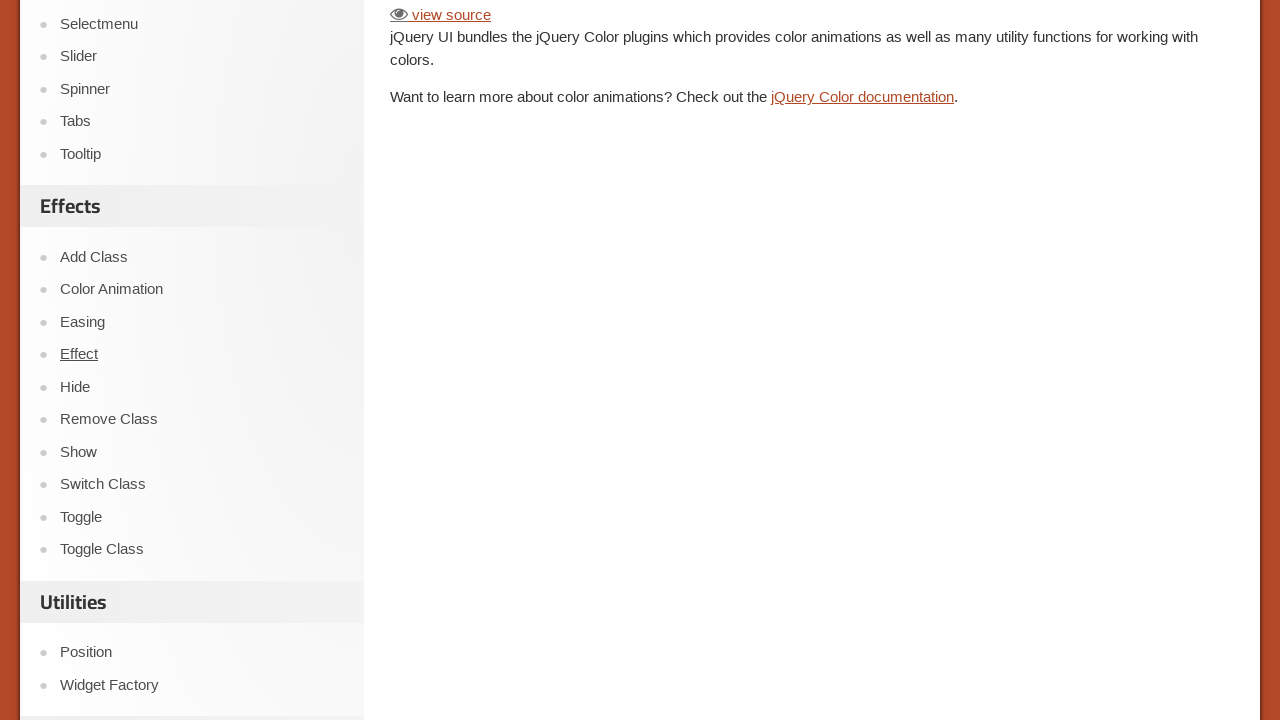

Scrolled down 200px on the current page
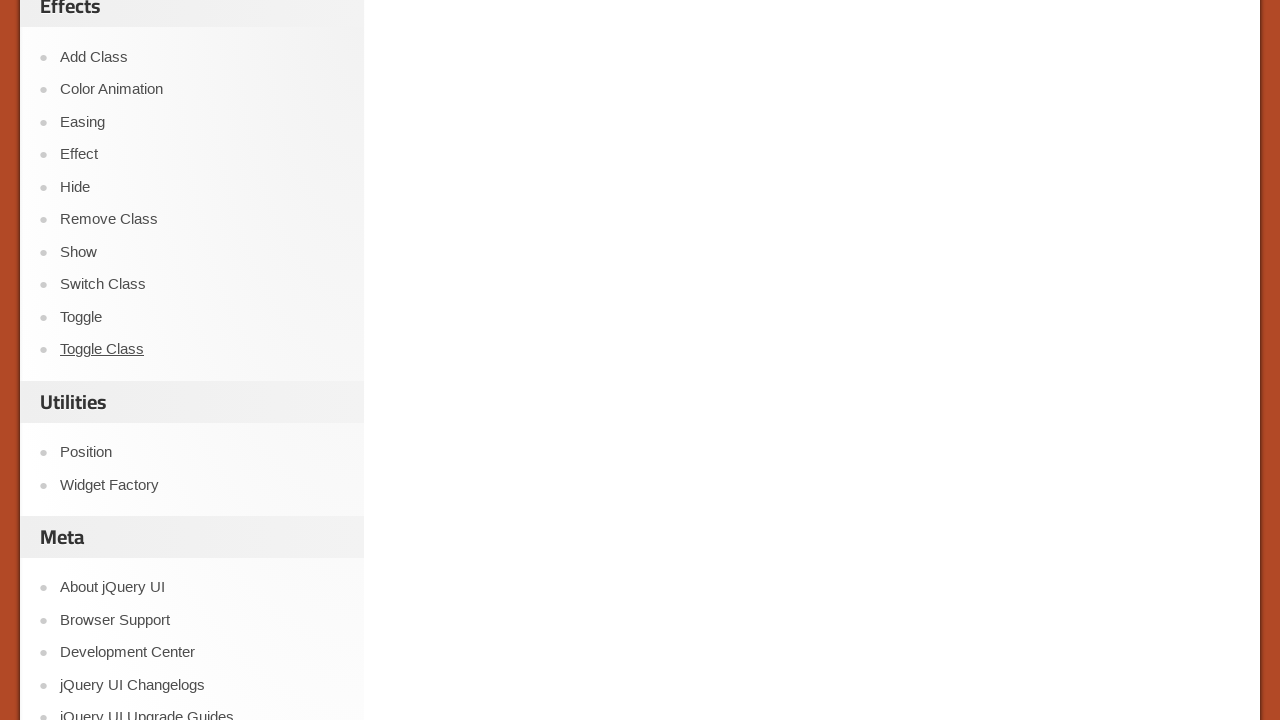

Waited for page scroll animation
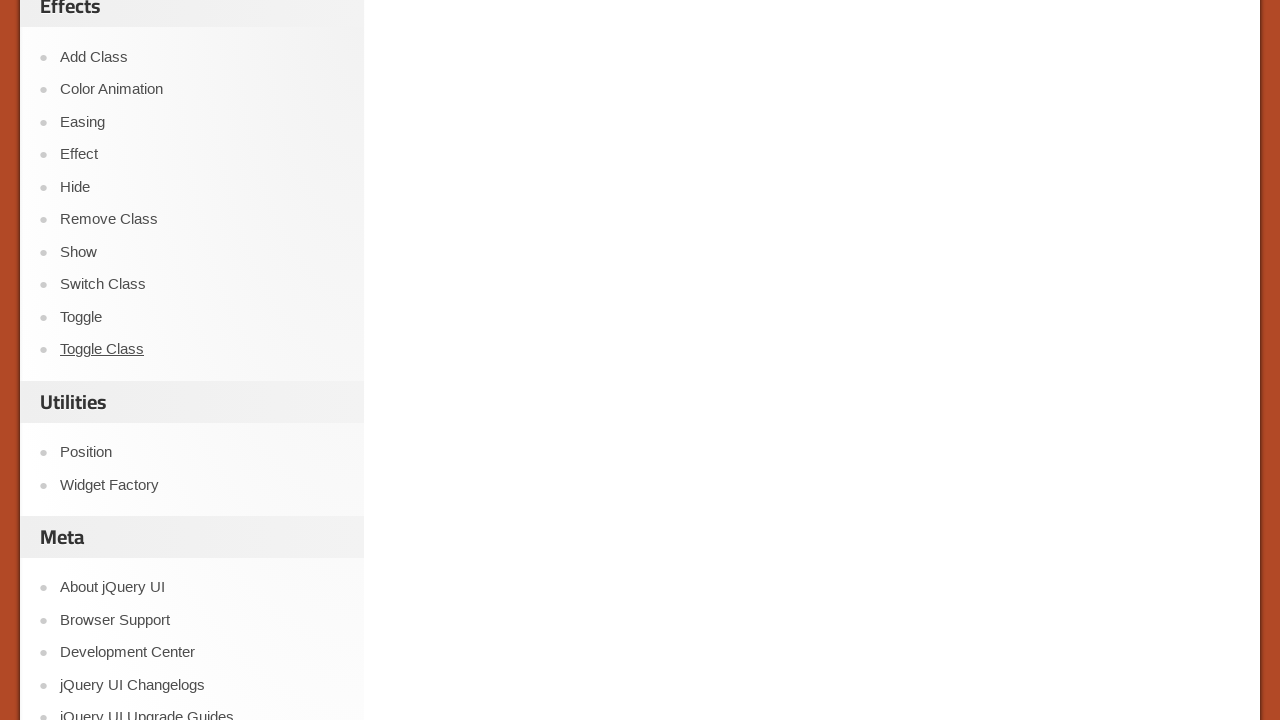

Scrolled down 200px on the current page
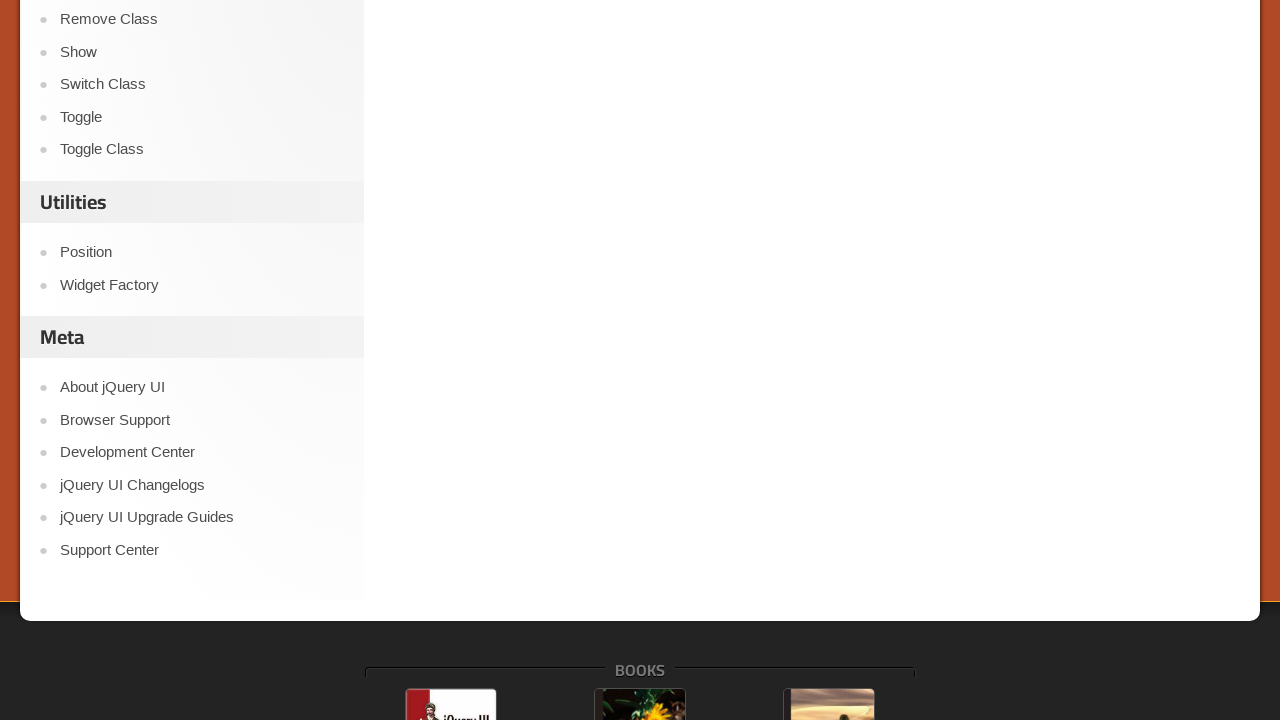

Waited for page scroll animation
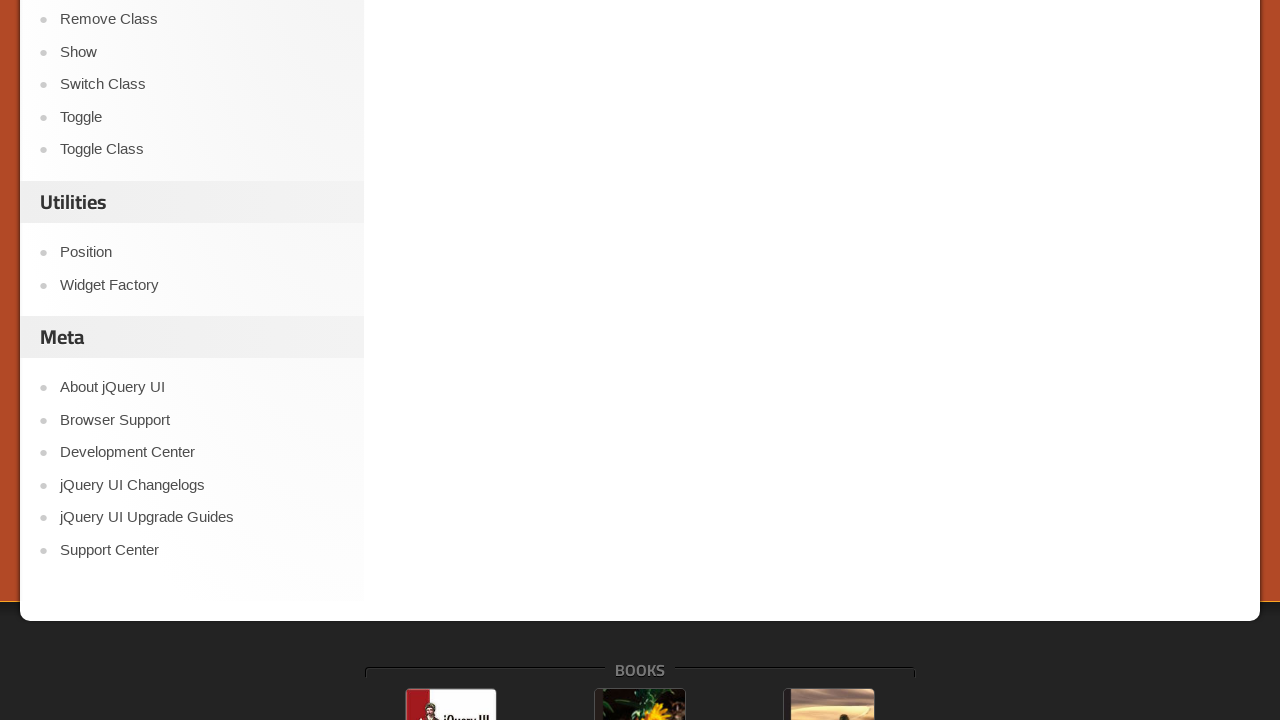

Scrolled down 200px on the current page
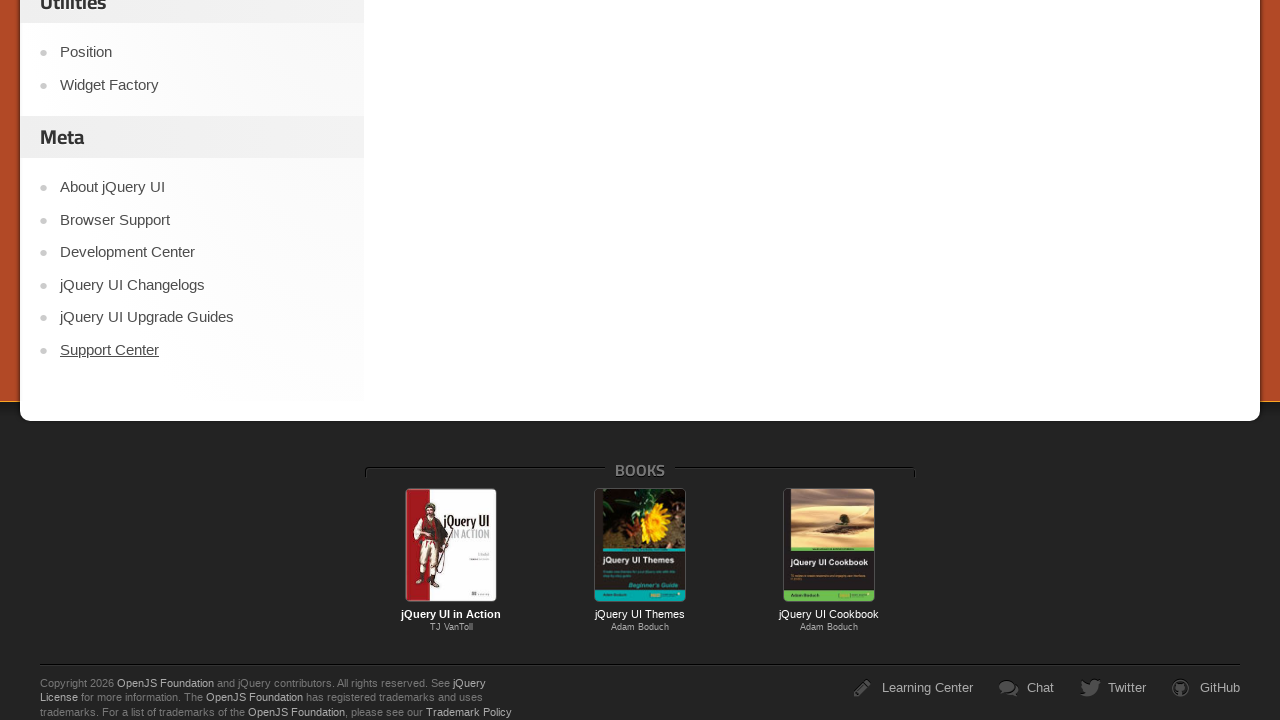

Waited for page scroll animation
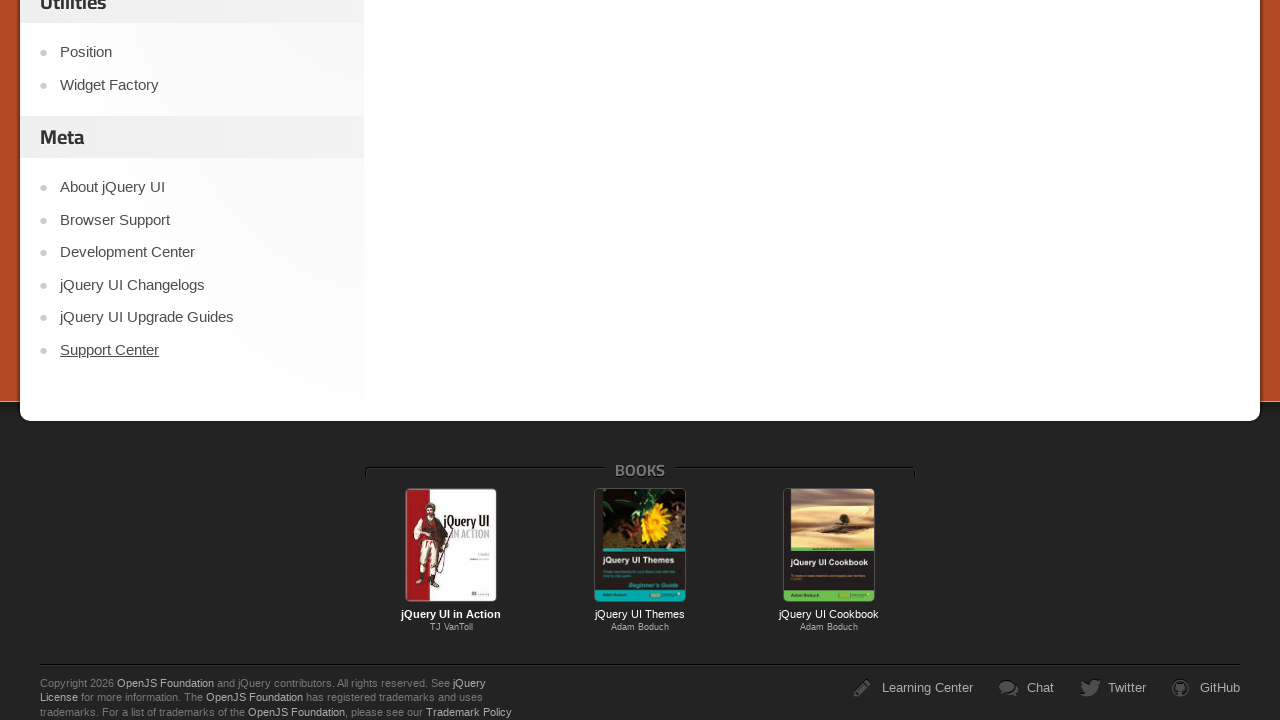

Scrolled down 200px on the current page
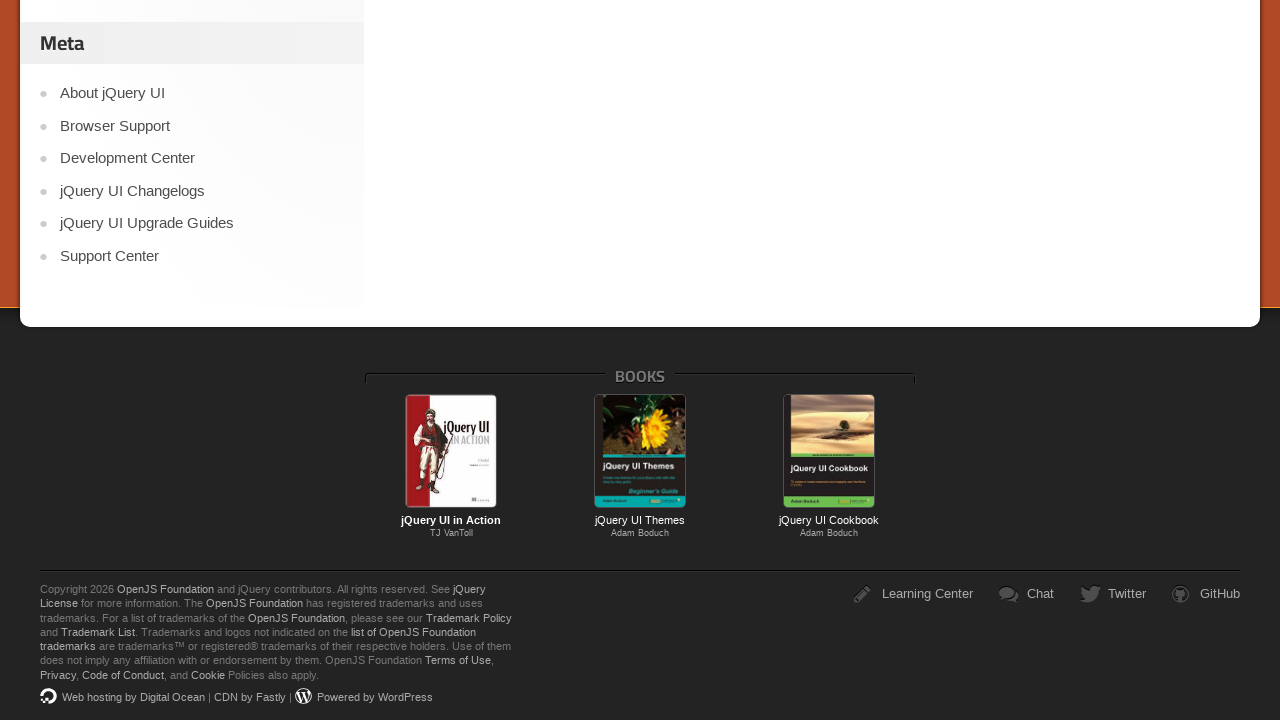

Waited for page scroll animation
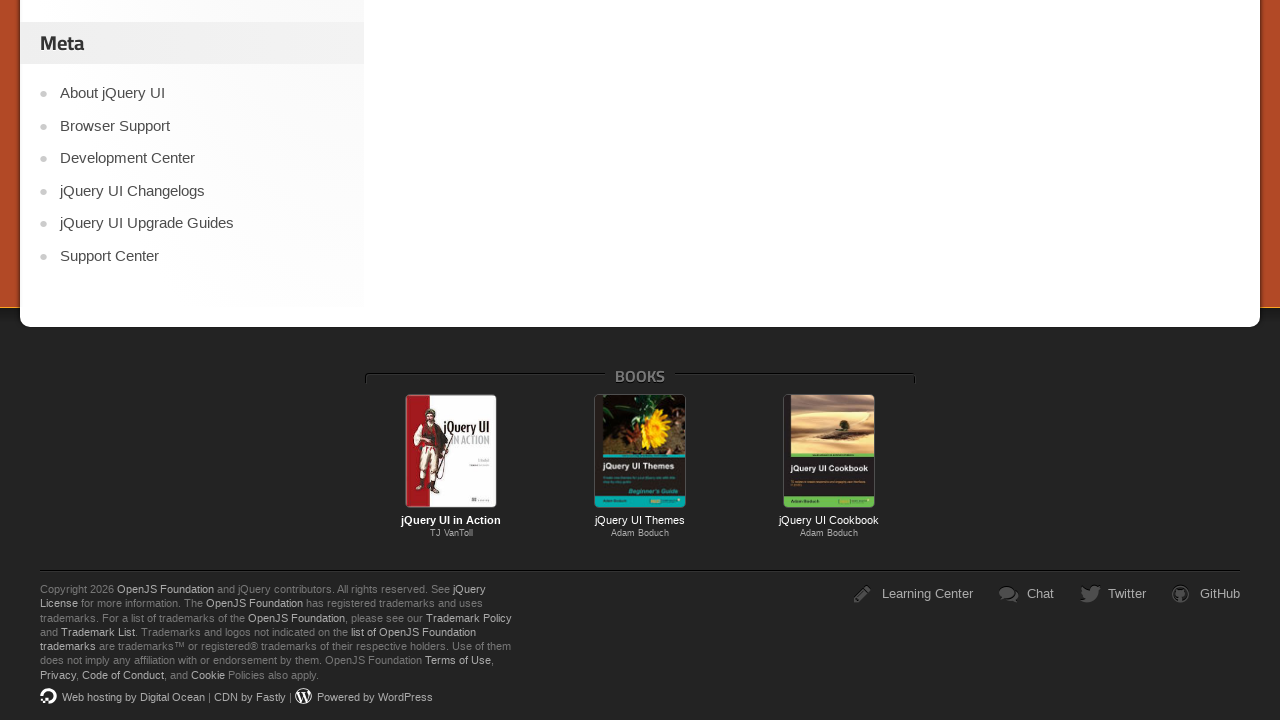

Scrolled down 200px on the current page
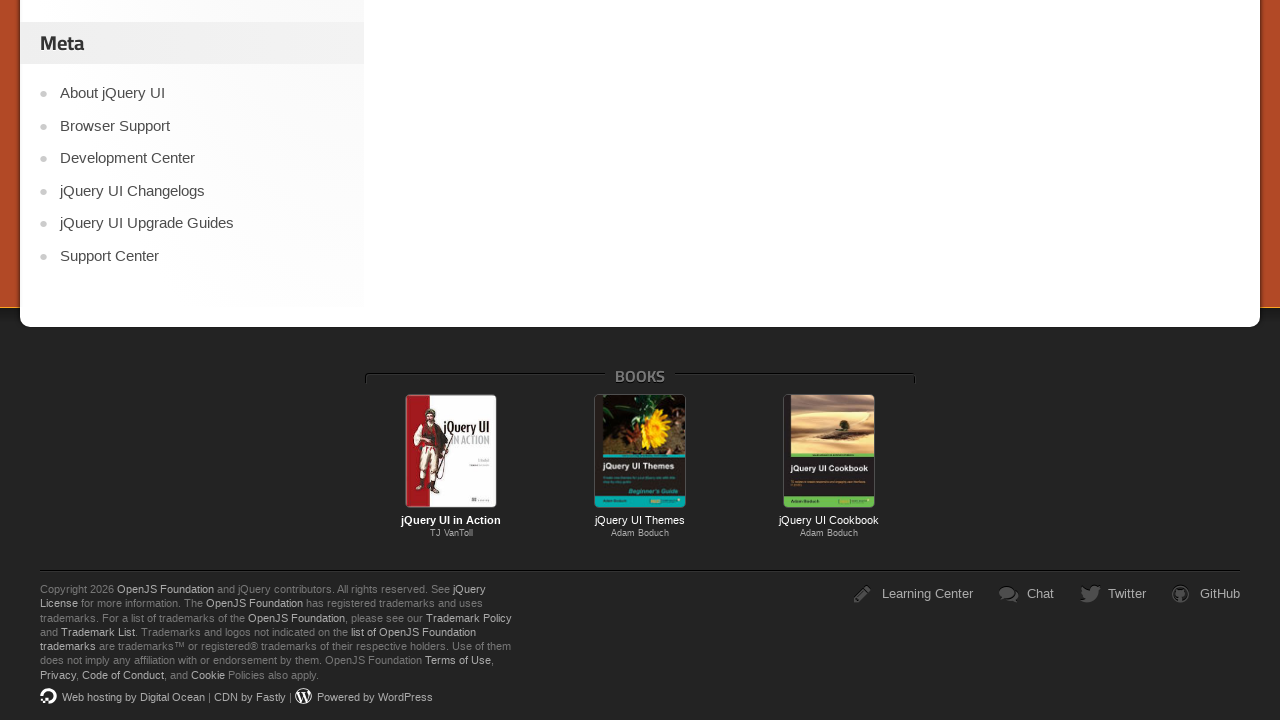

Waited for page scroll animation
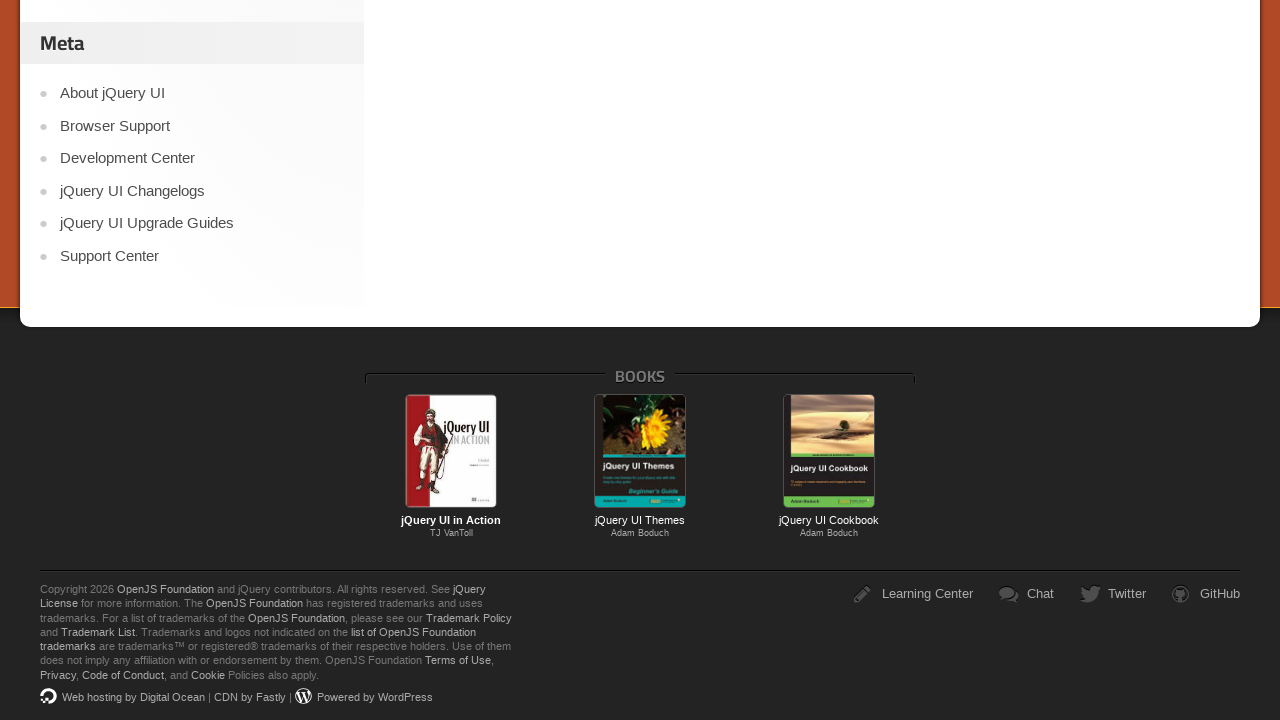

Scrolled down 200px on the current page
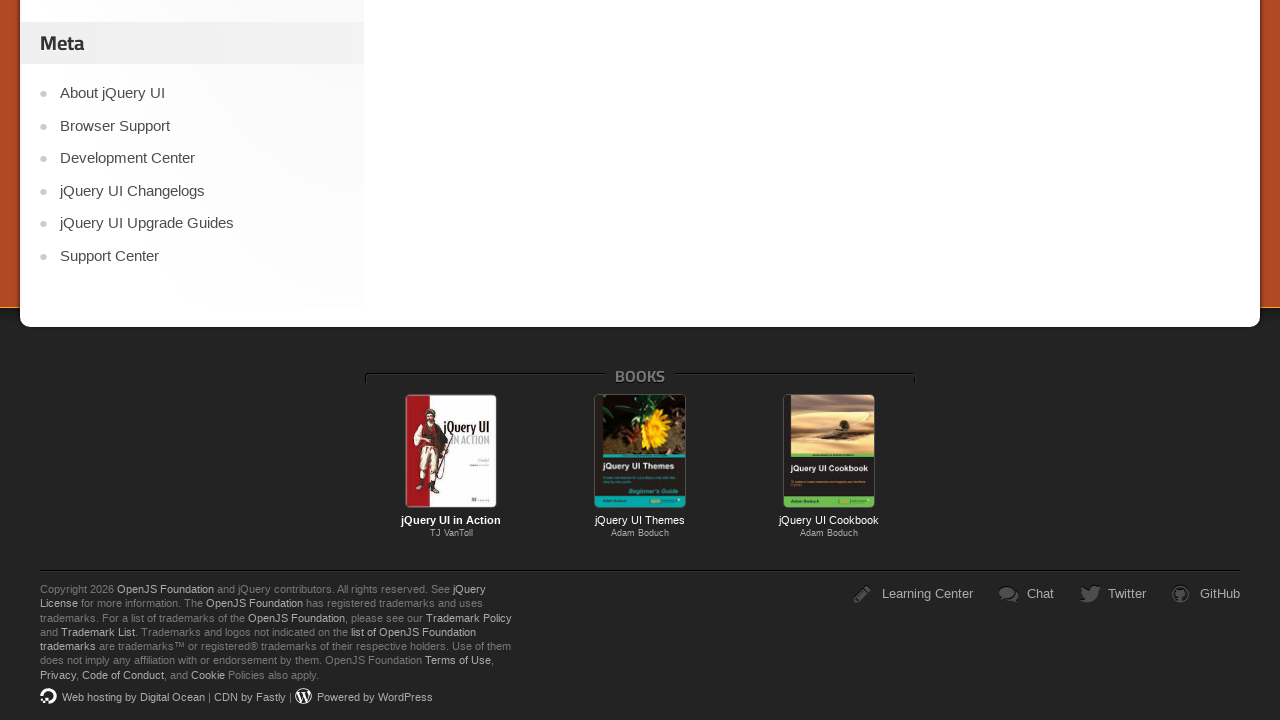

Waited for page scroll animation
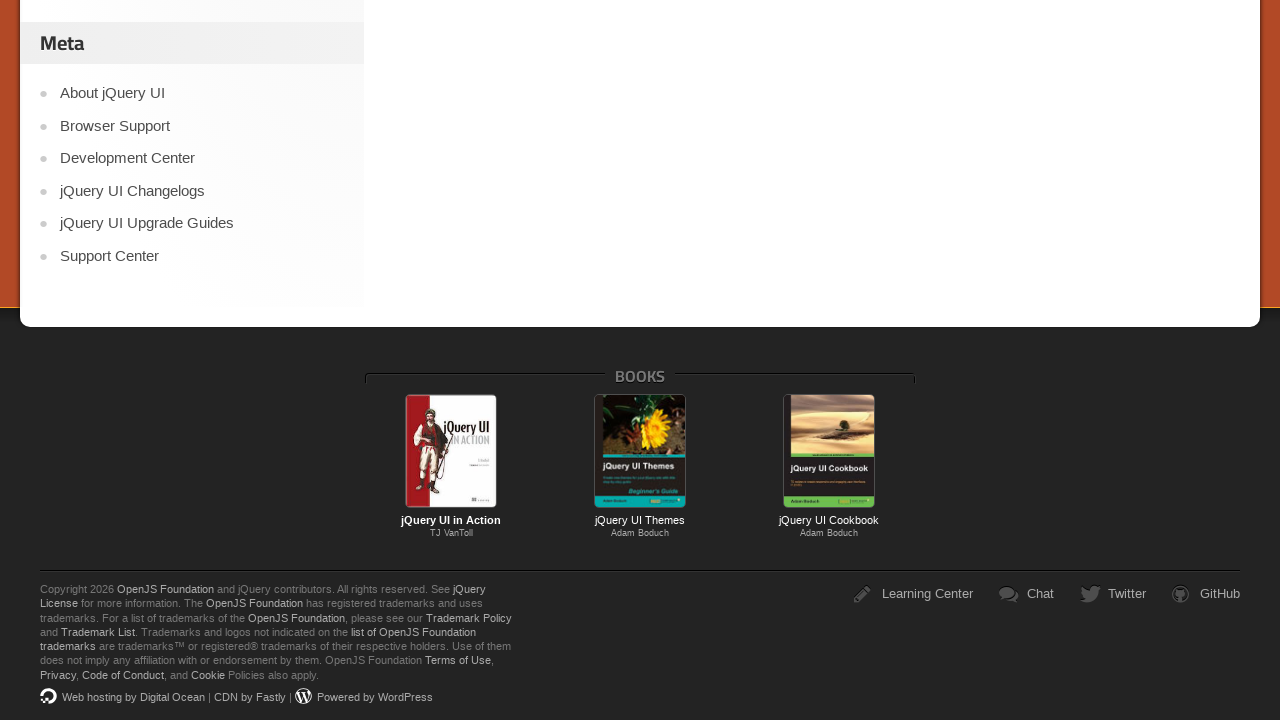

Clicked on another sidebar navigation link at (202, 361) on xpath=.//*[@id='sidebar']/aside[2]/ul/li[7]/a
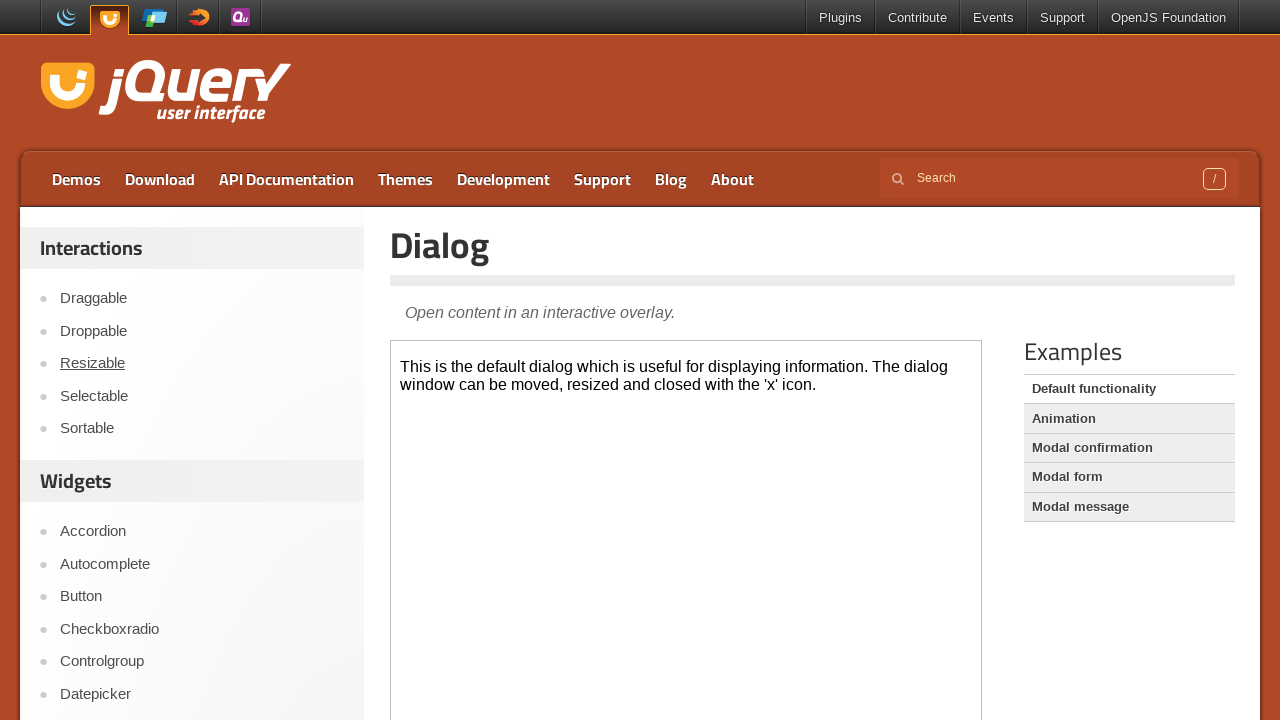

Waited for the new page to load
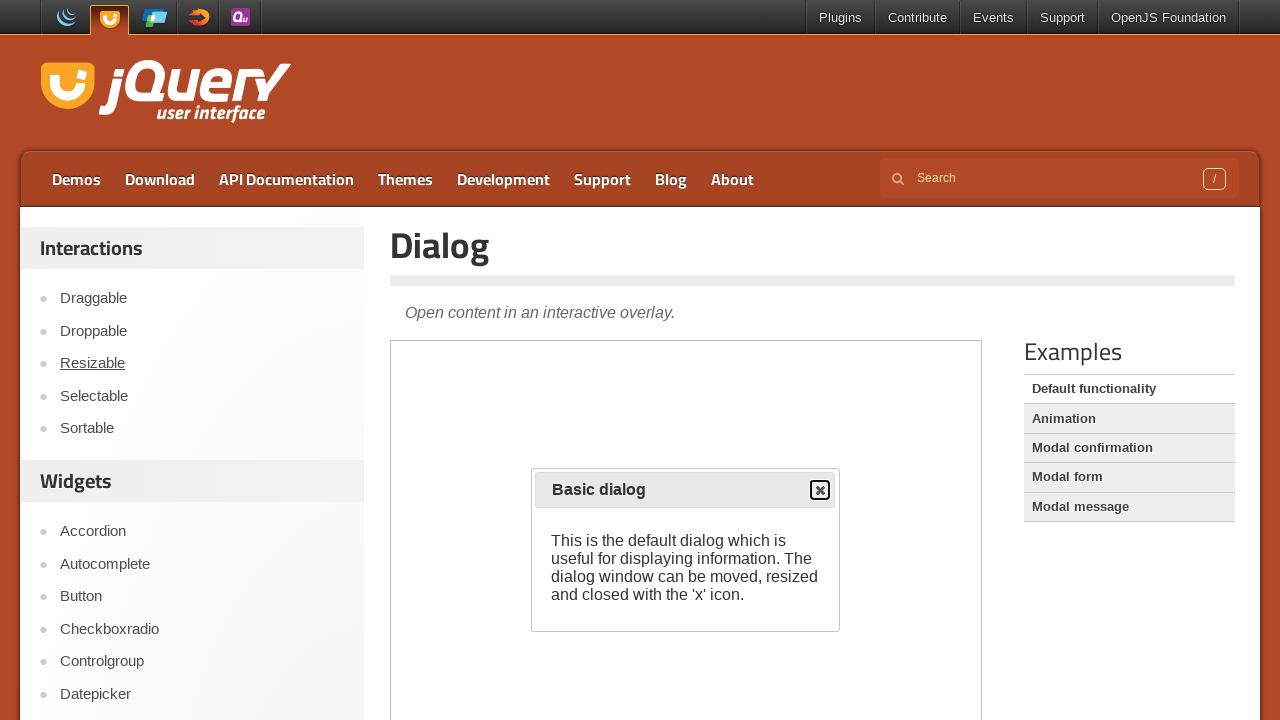

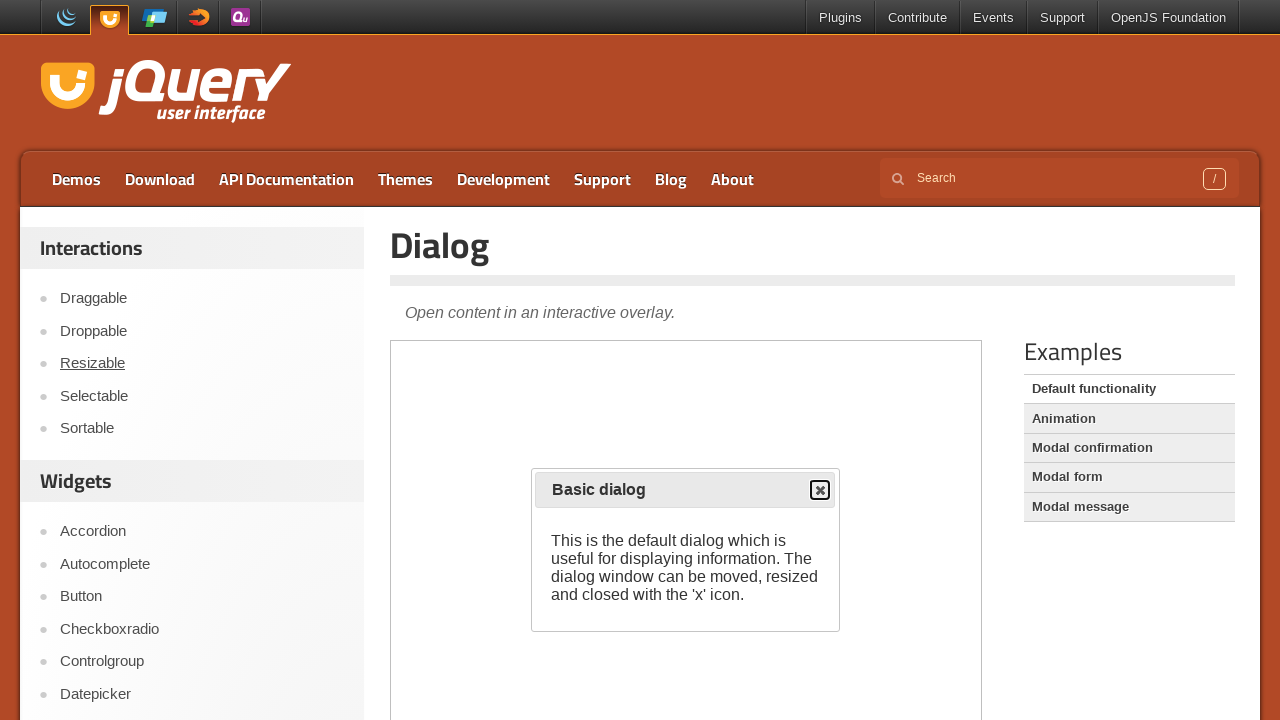